Automates playing an arithmetic speed test game by solving math problems and entering answers until the game ends

Starting URL: https://arithmetic.zetamac.com/

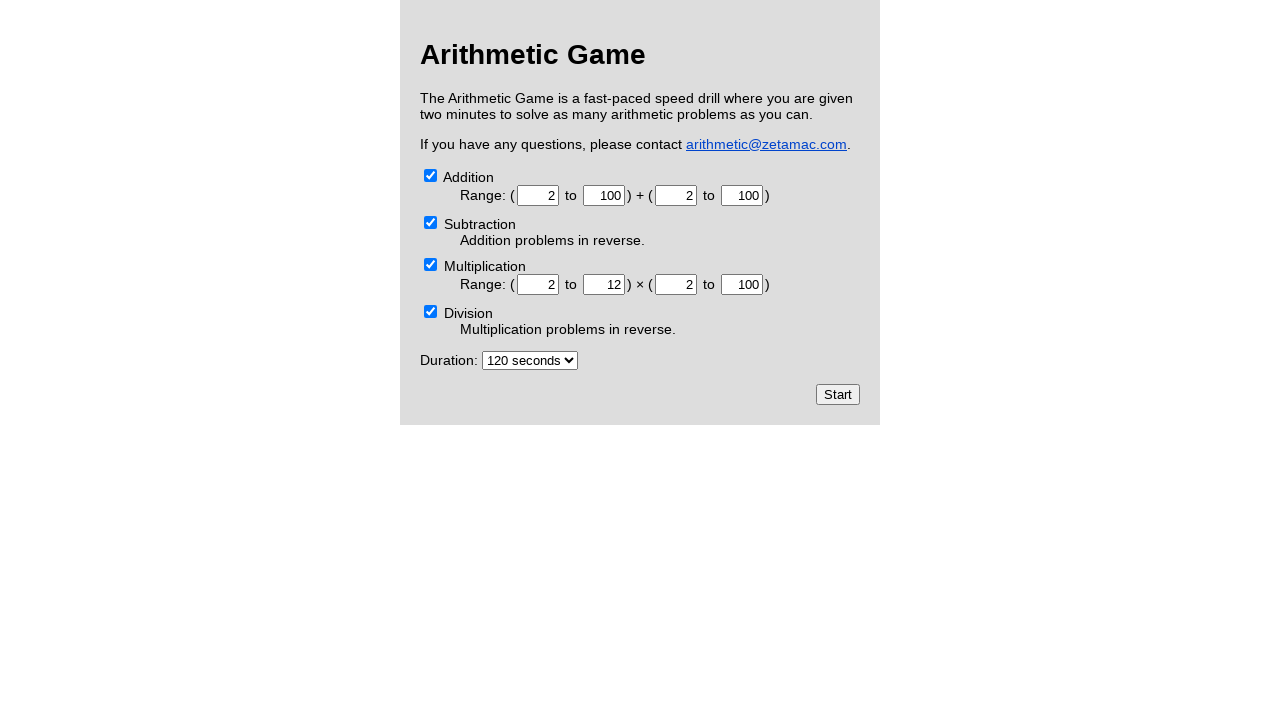

Clicked Start button to begin the arithmetic game at (838, 394) on input[type="submit"][value="Start"]
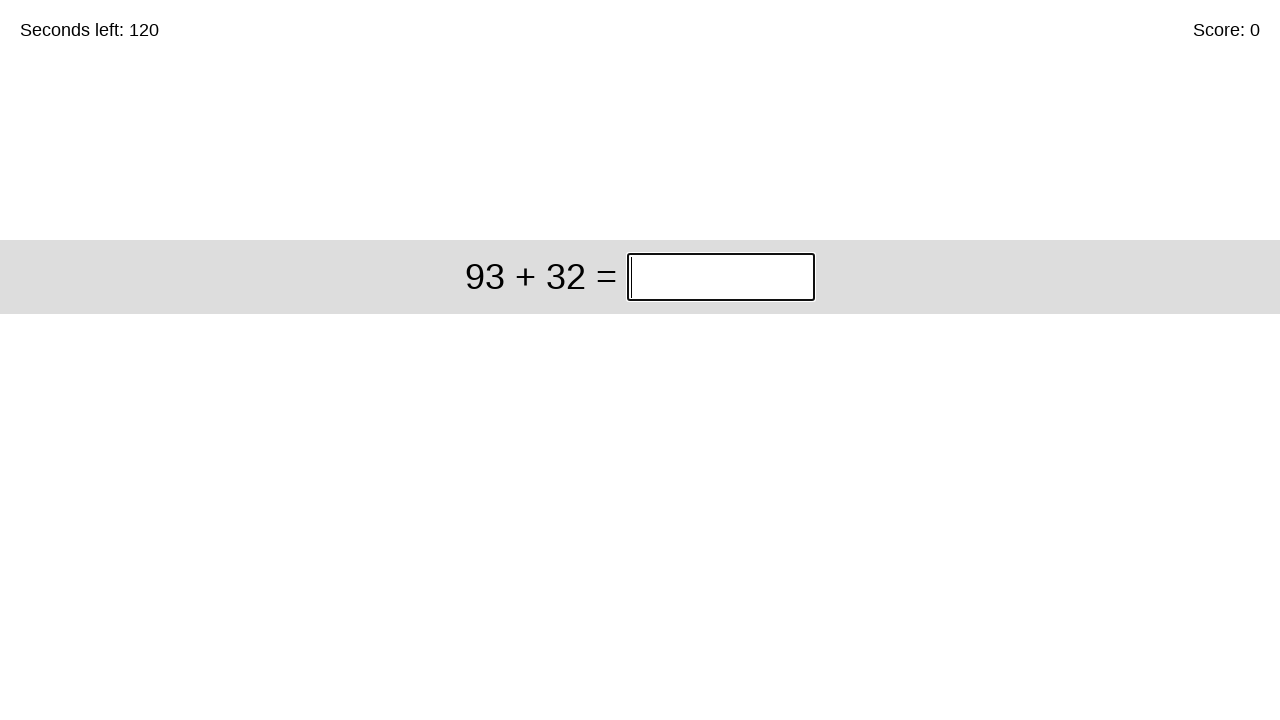

Waited for next problem to load
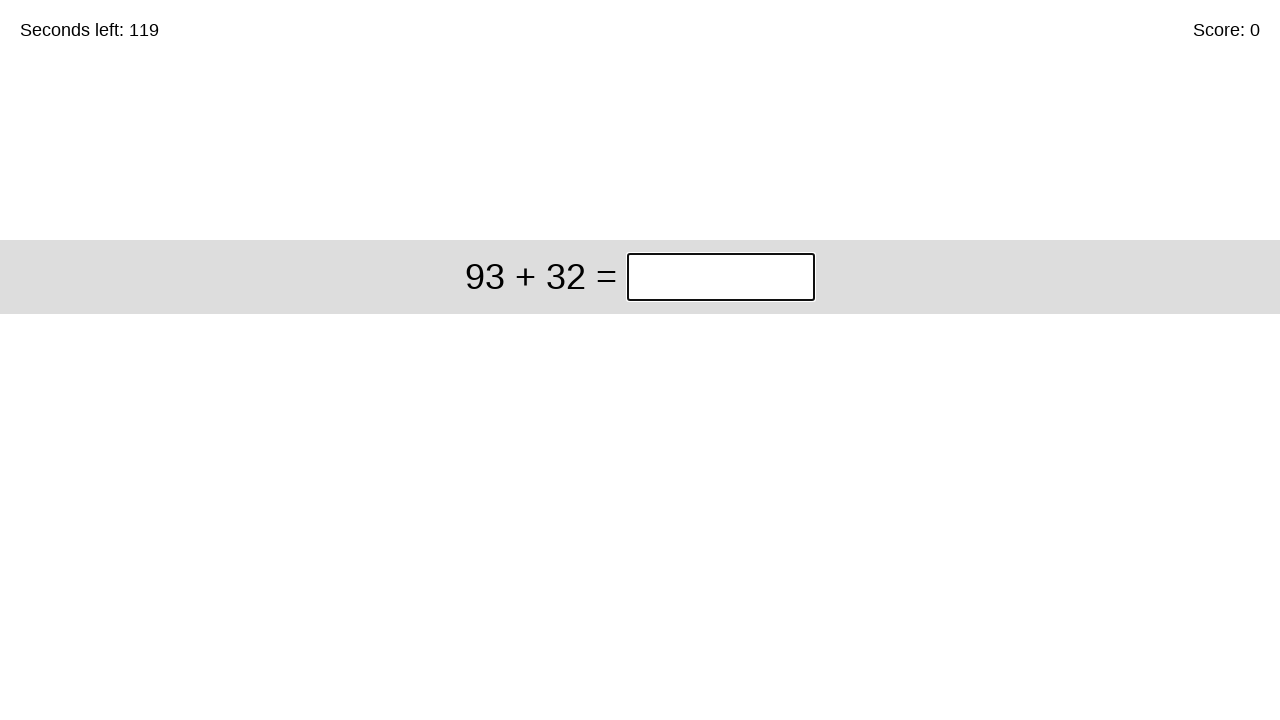

Retrieved problem text: 93 + 32
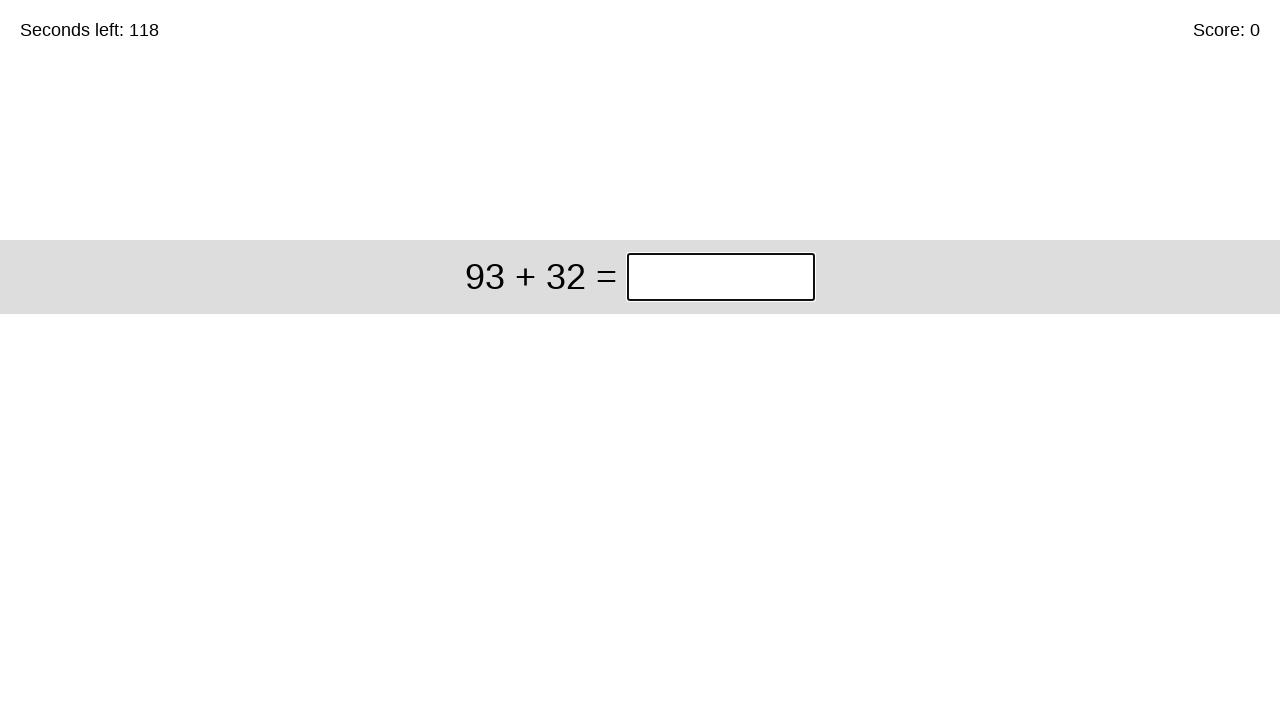

Calculated answer: 125
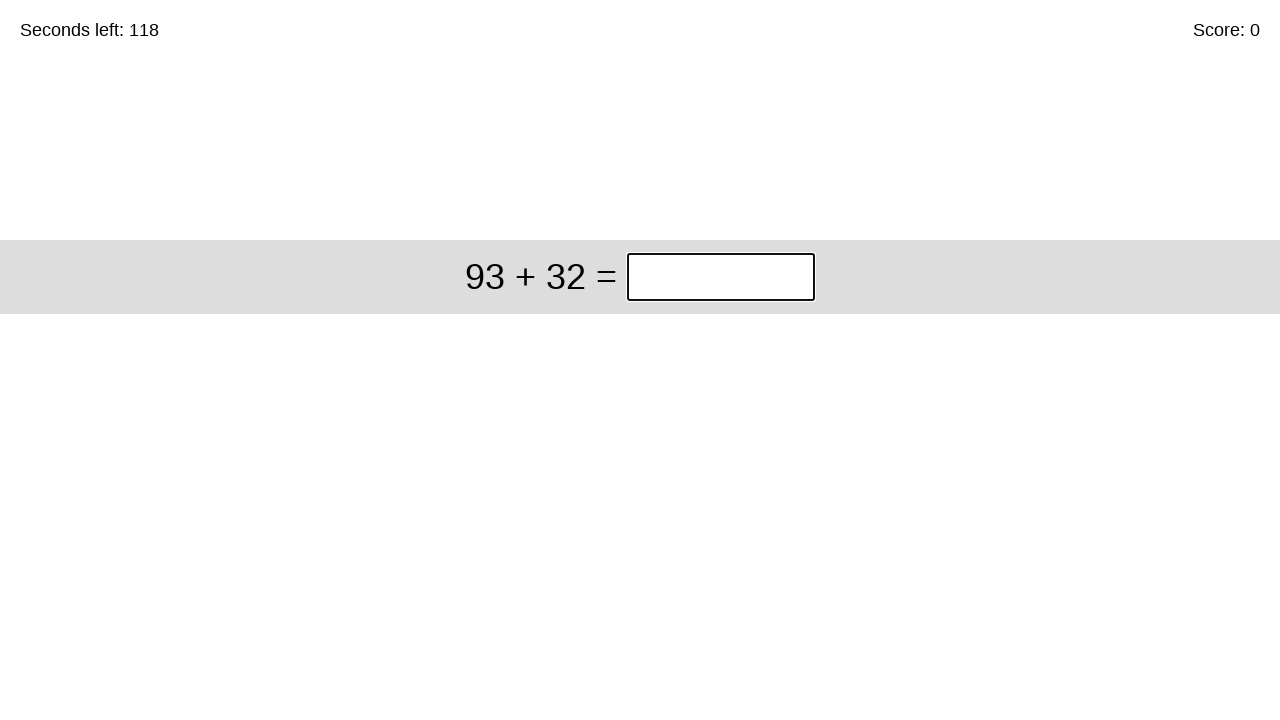

Typed answer '125' into the input field on input.answer
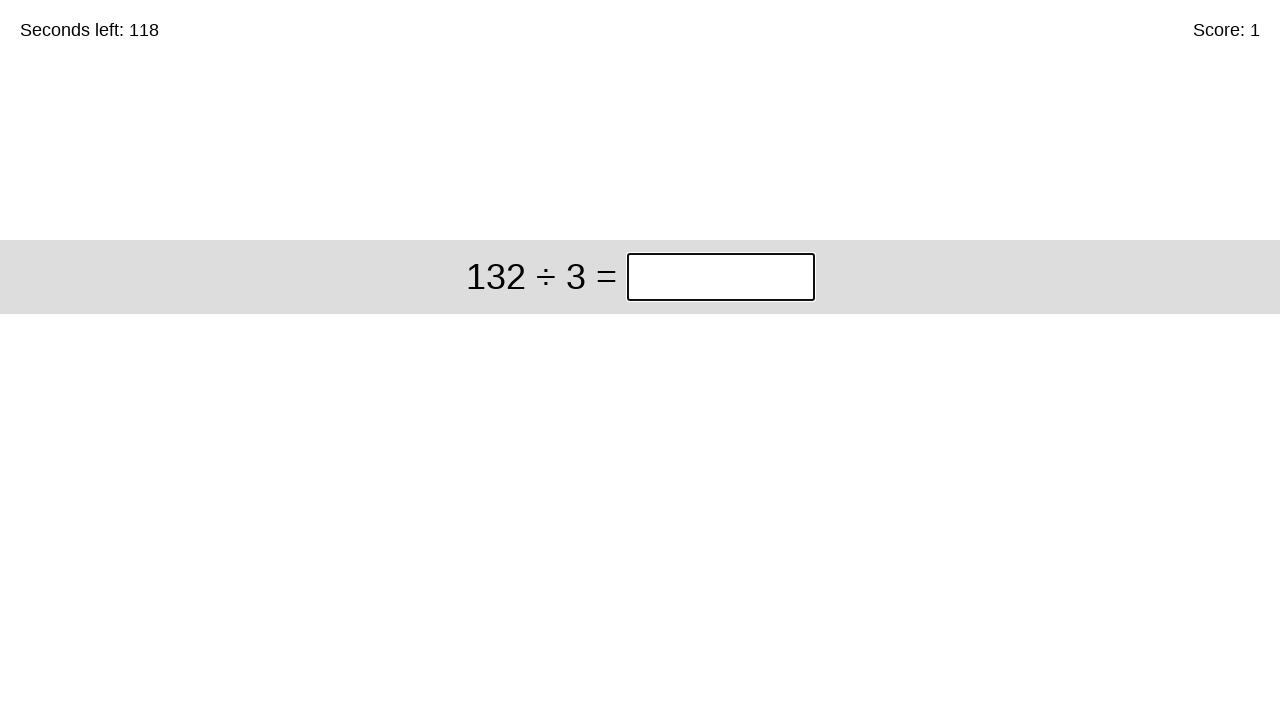

Waited for next problem to load
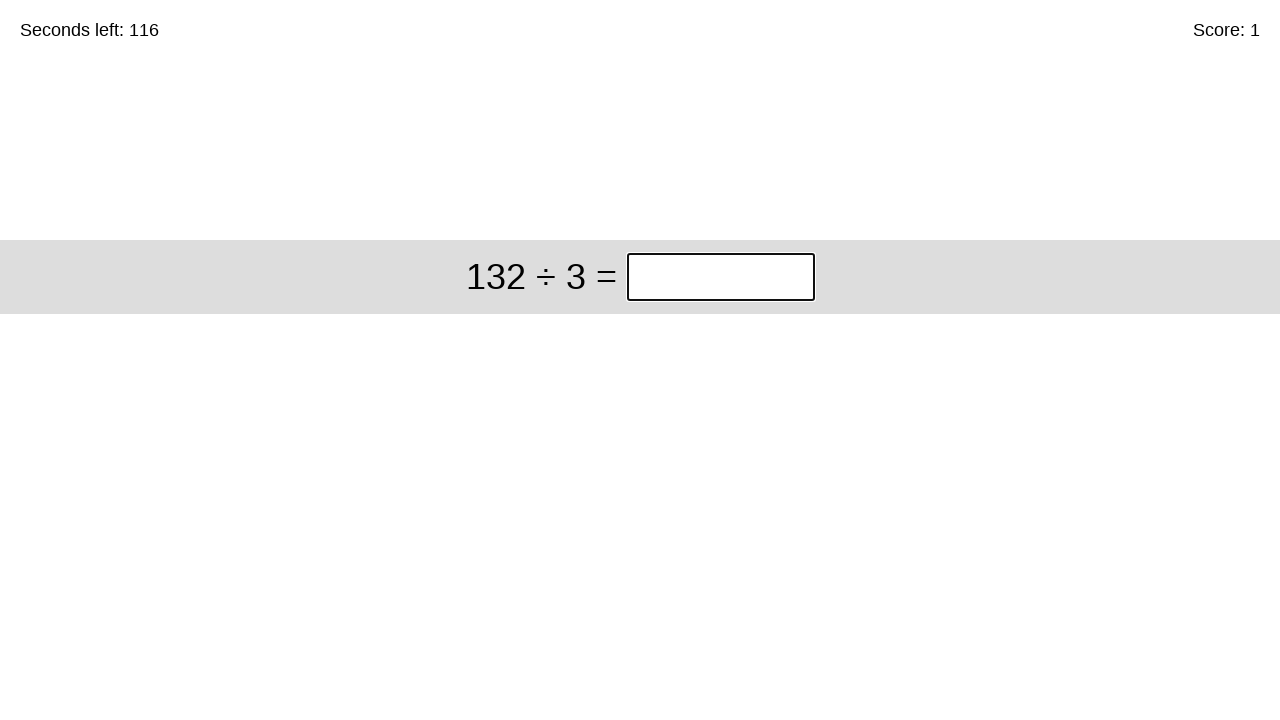

Retrieved problem text: 132 ÷ 3
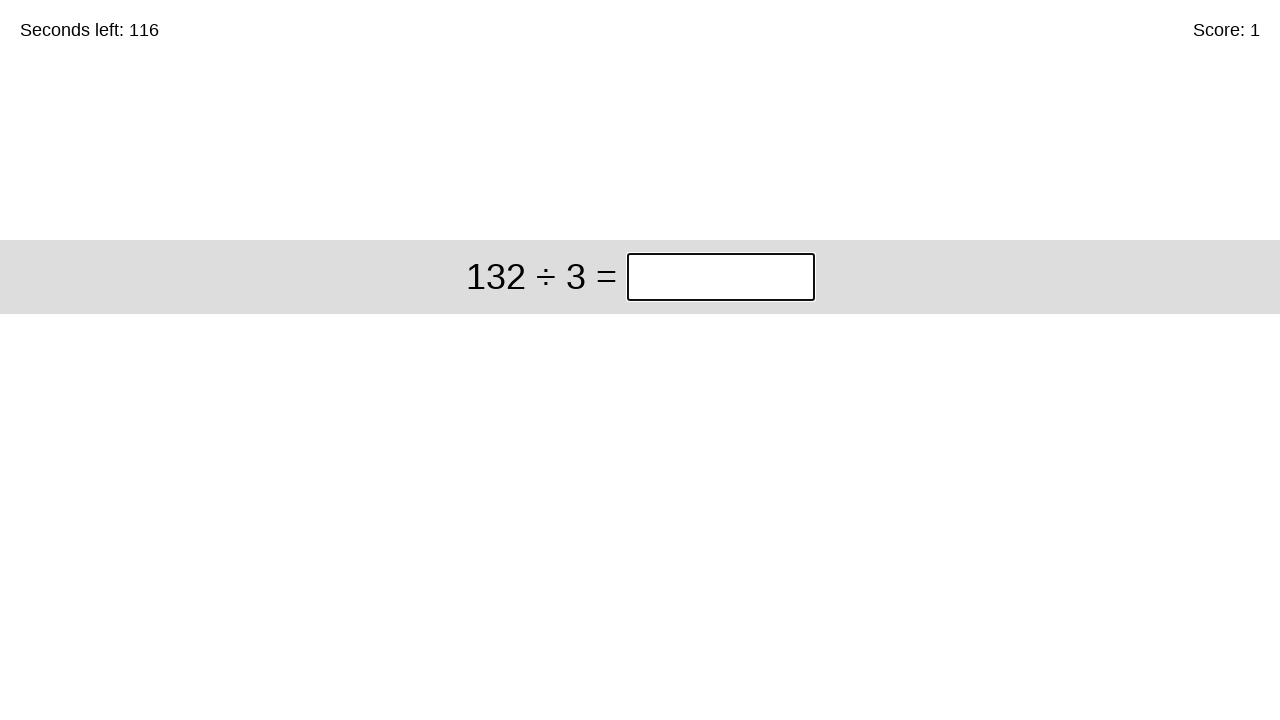

Calculated answer: 44
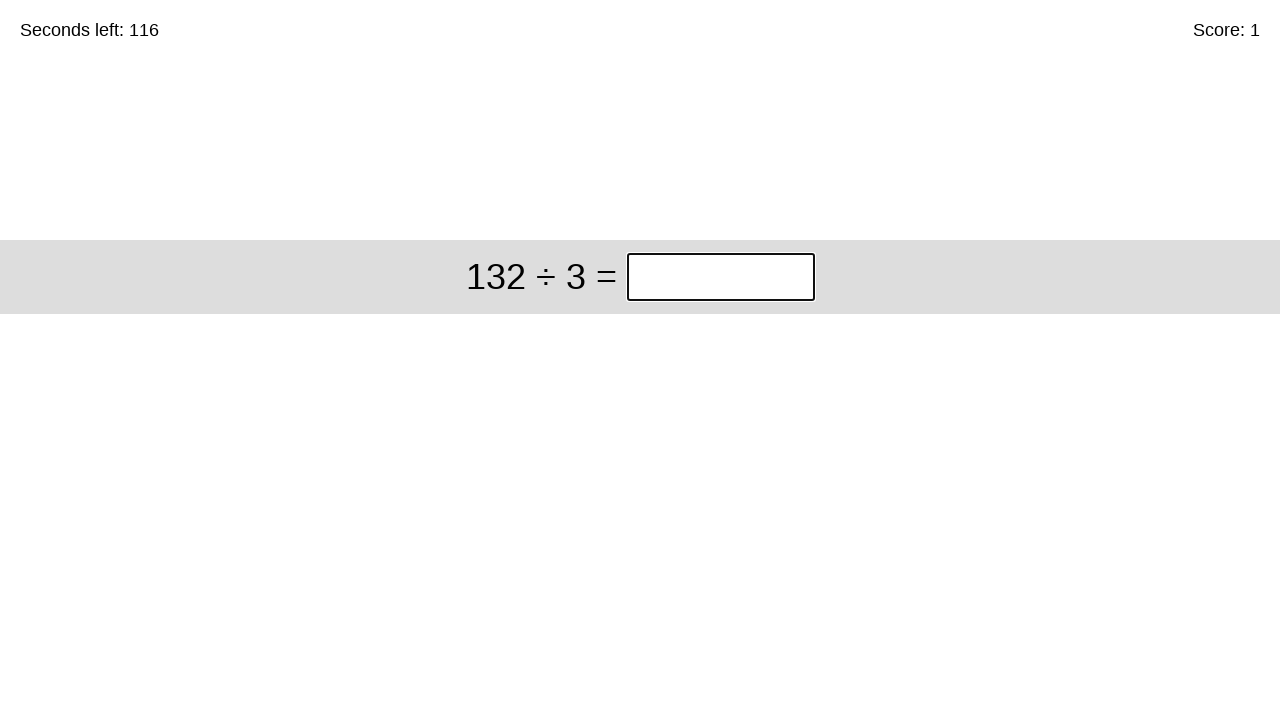

Typed answer '44' into the input field on input.answer
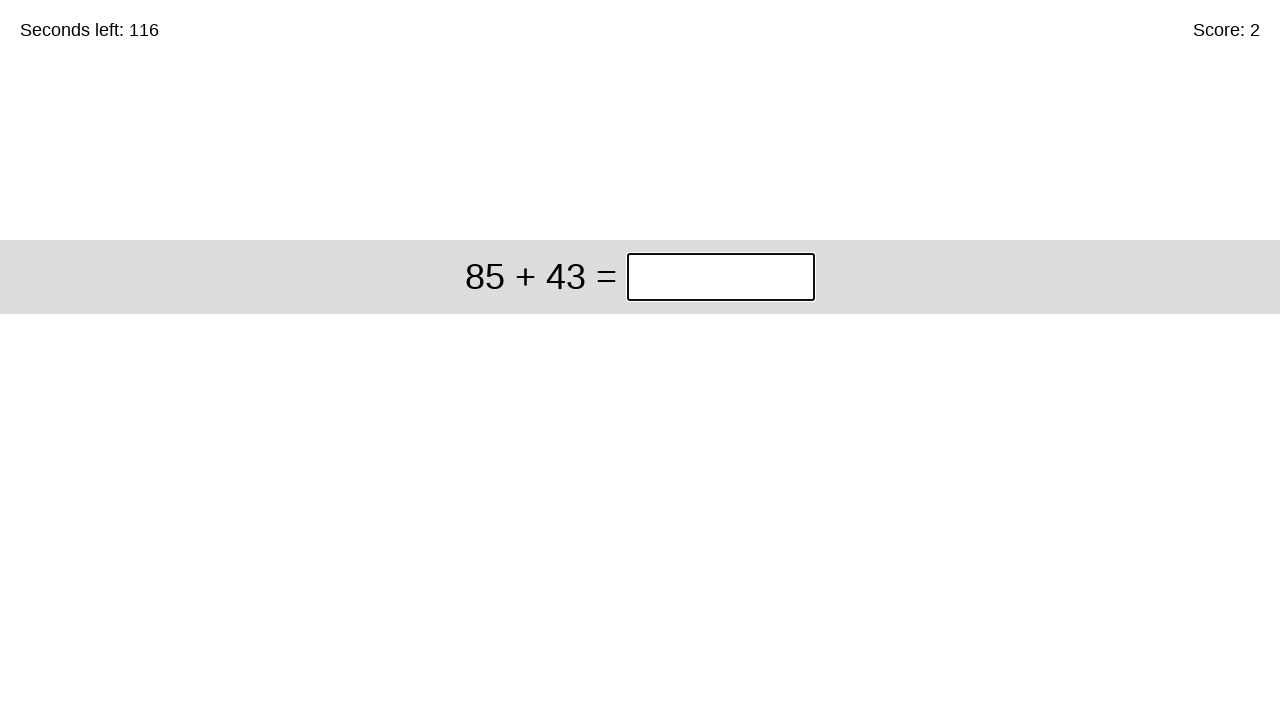

Waited for next problem to load
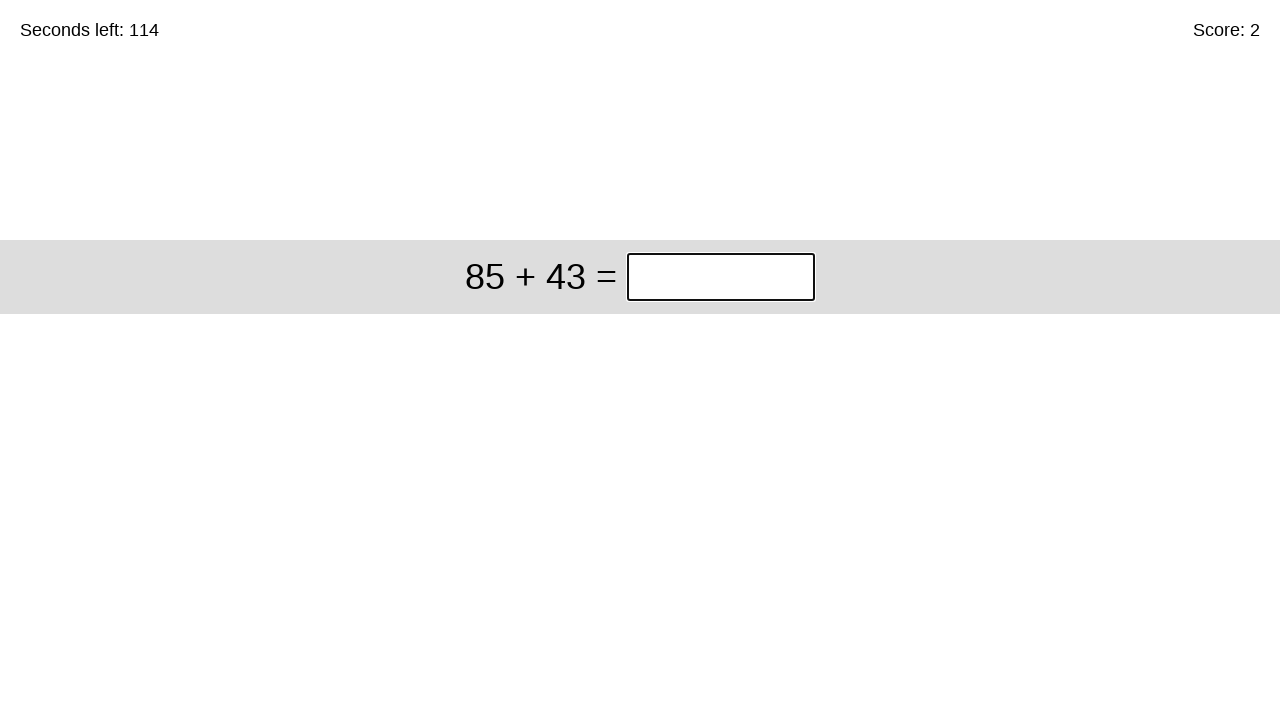

Retrieved problem text: 85 + 43
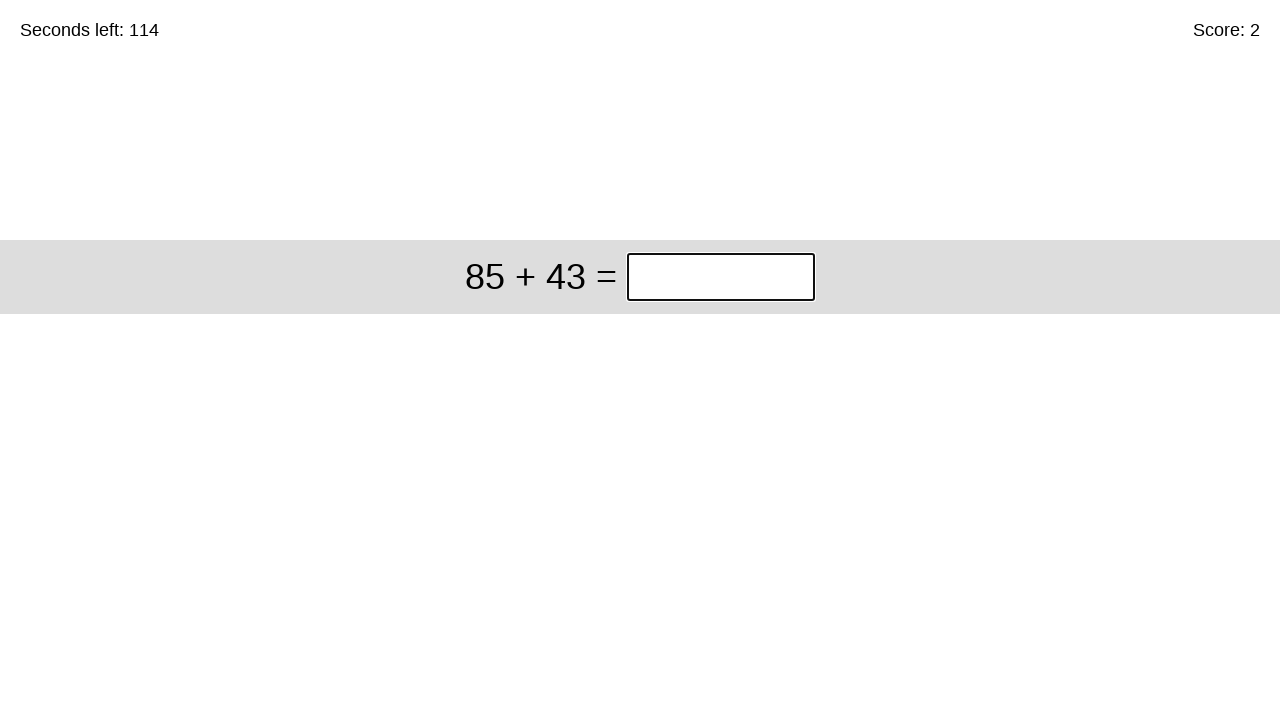

Calculated answer: 128
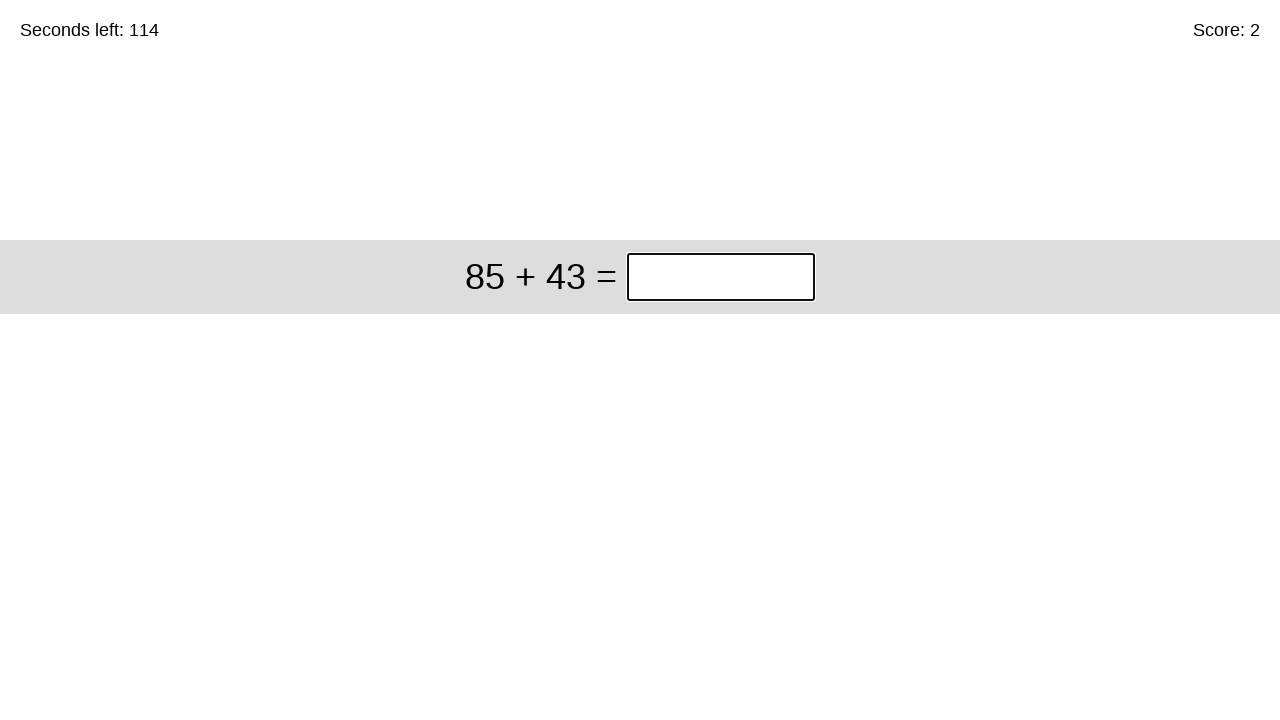

Typed answer '128' into the input field on input.answer
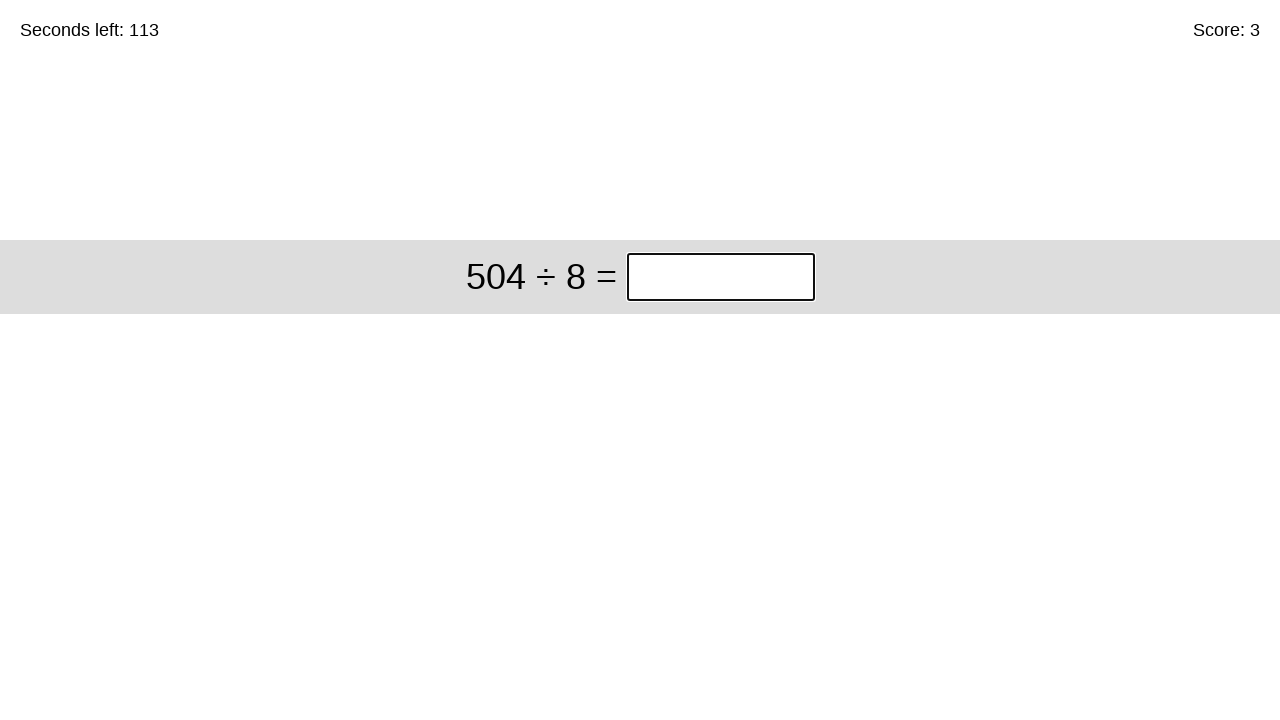

Waited for next problem to load
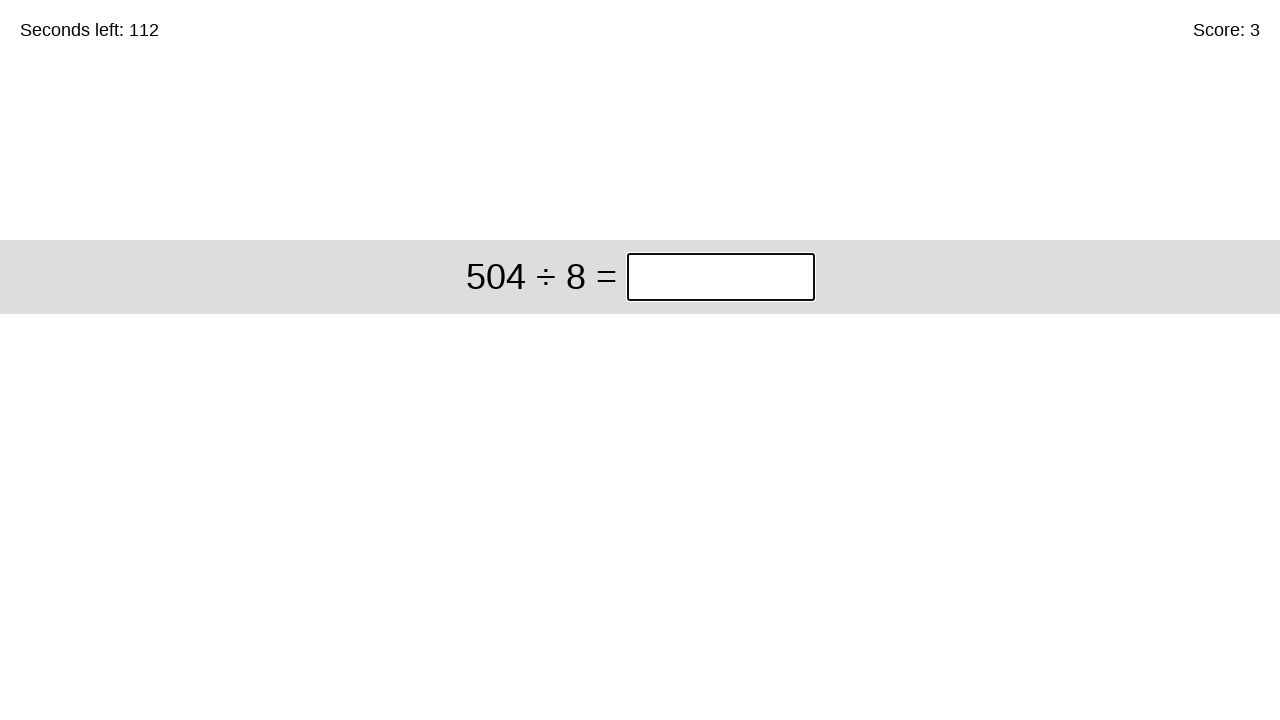

Retrieved problem text: 504 ÷ 8
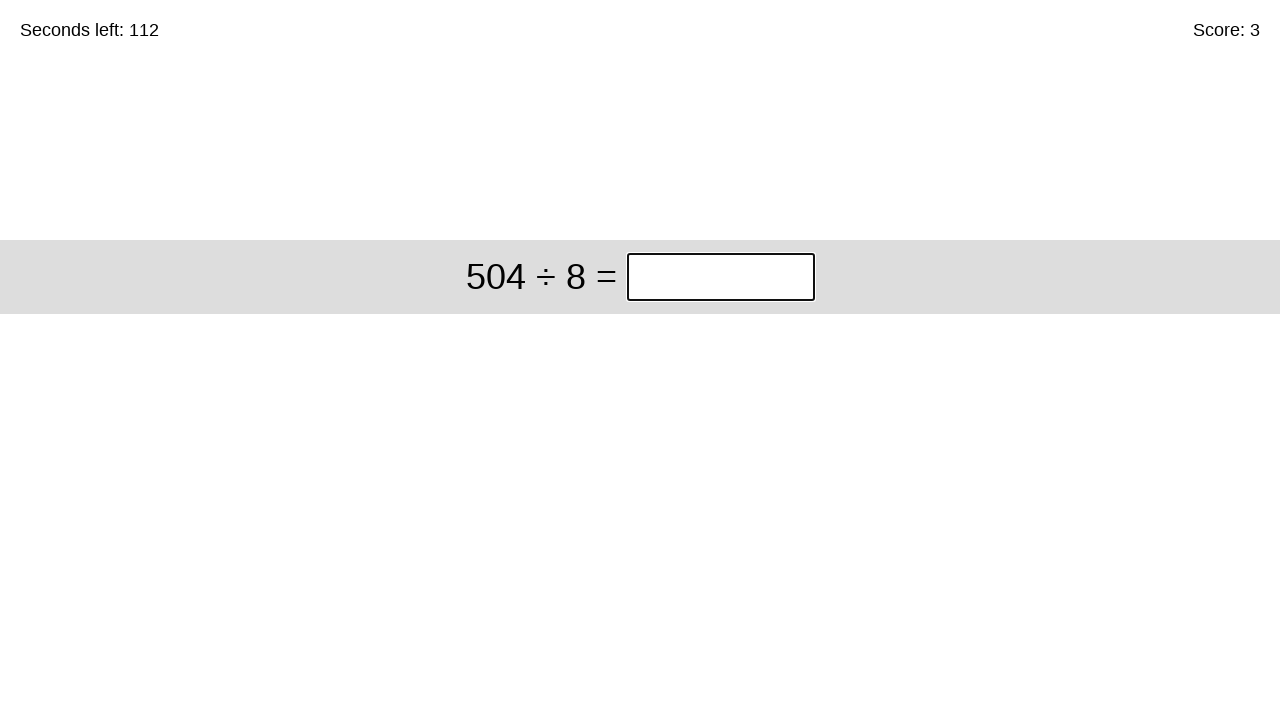

Calculated answer: 63
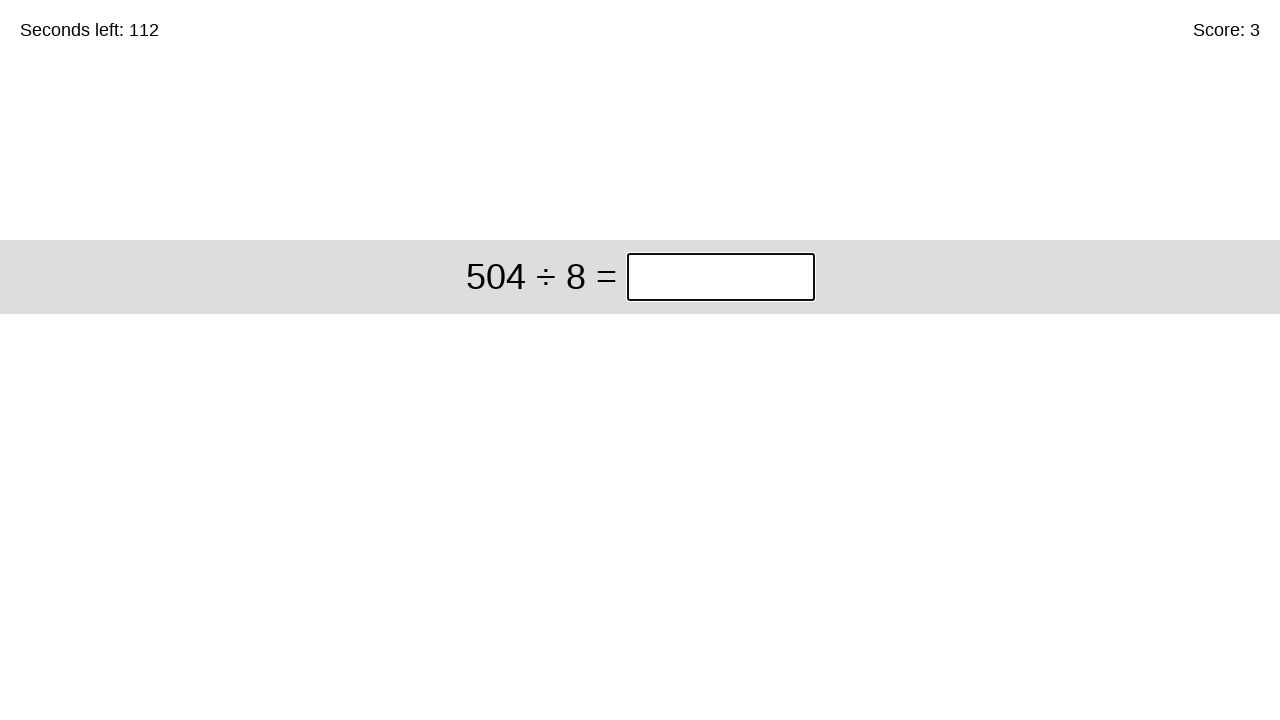

Typed answer '63' into the input field on input.answer
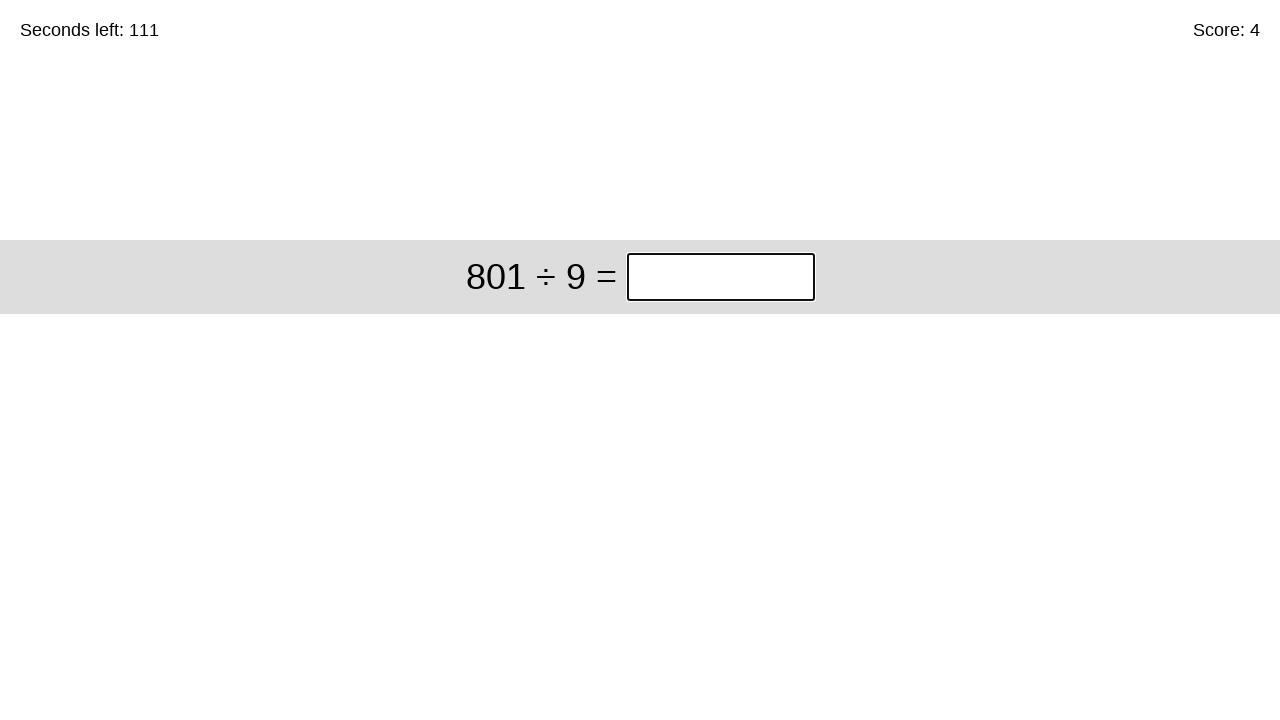

Waited for next problem to load
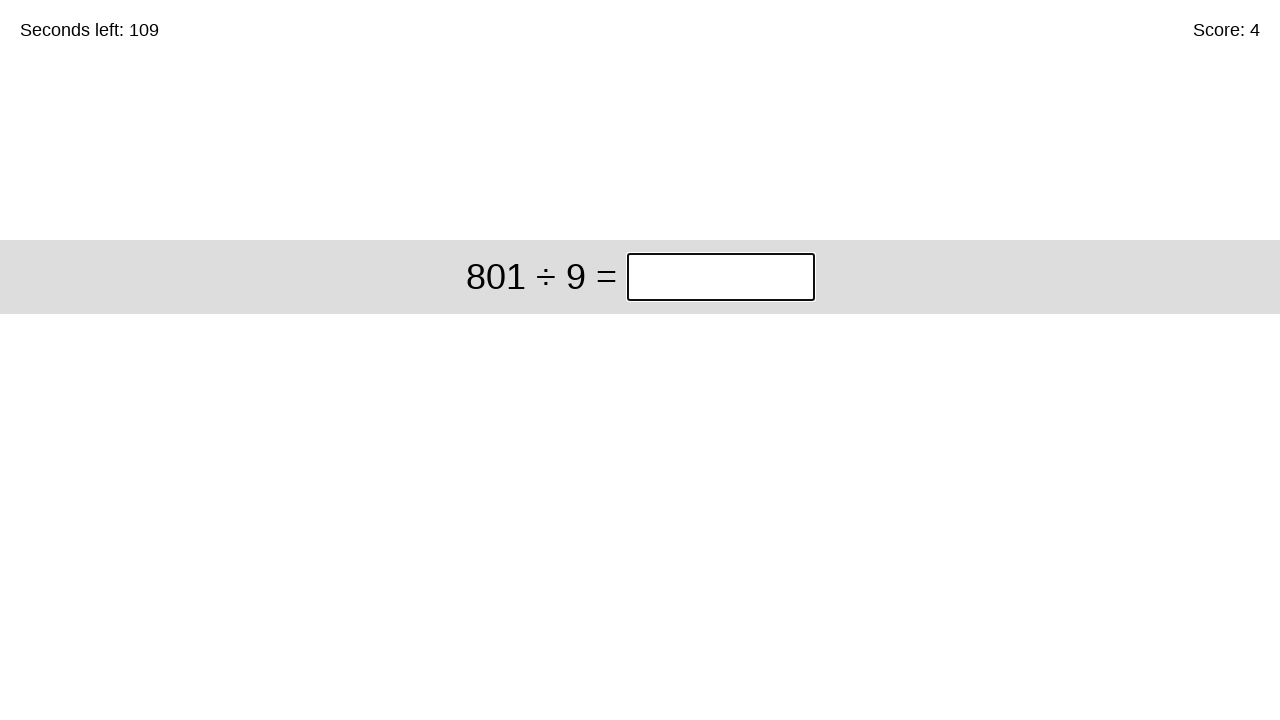

Retrieved problem text: 801 ÷ 9
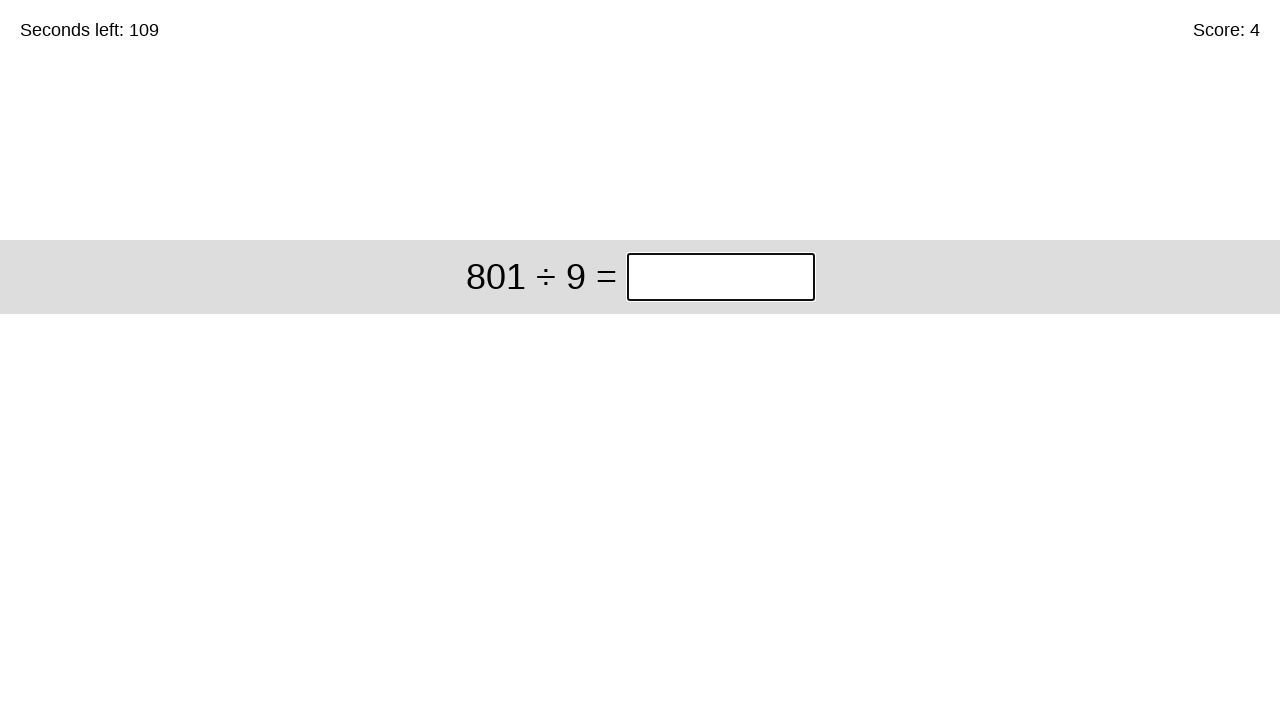

Calculated answer: 89
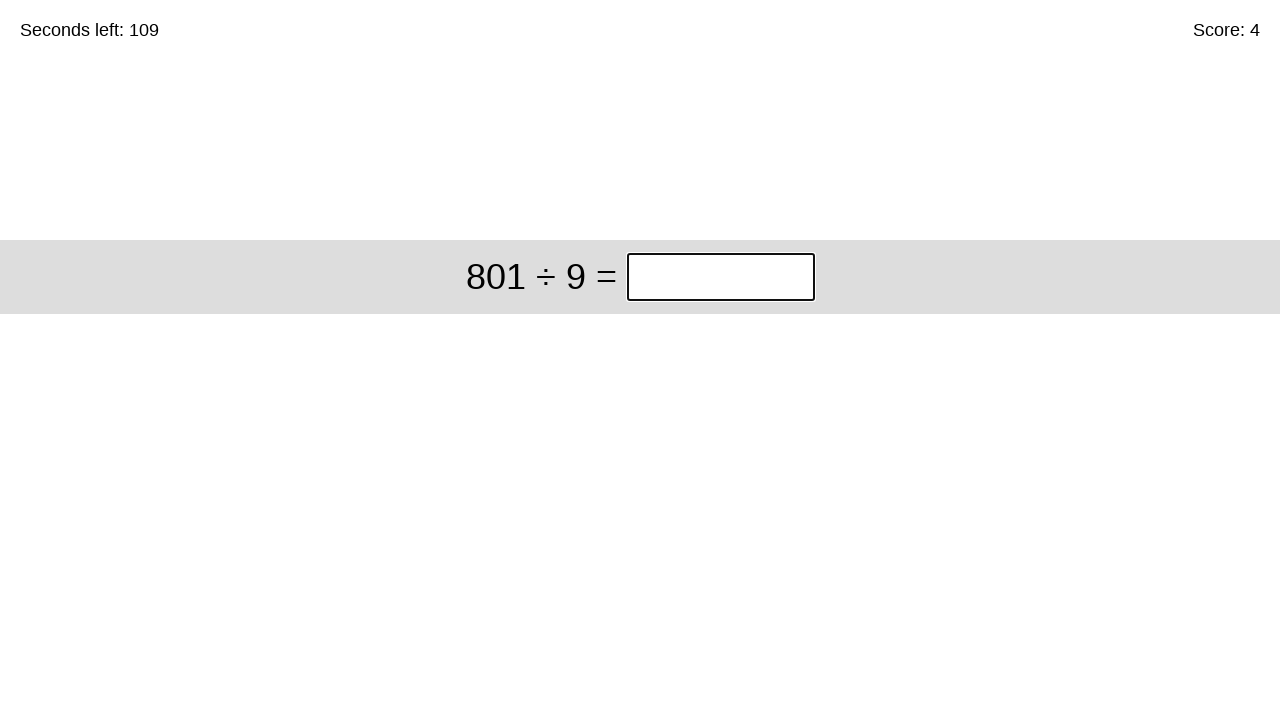

Typed answer '89' into the input field on input.answer
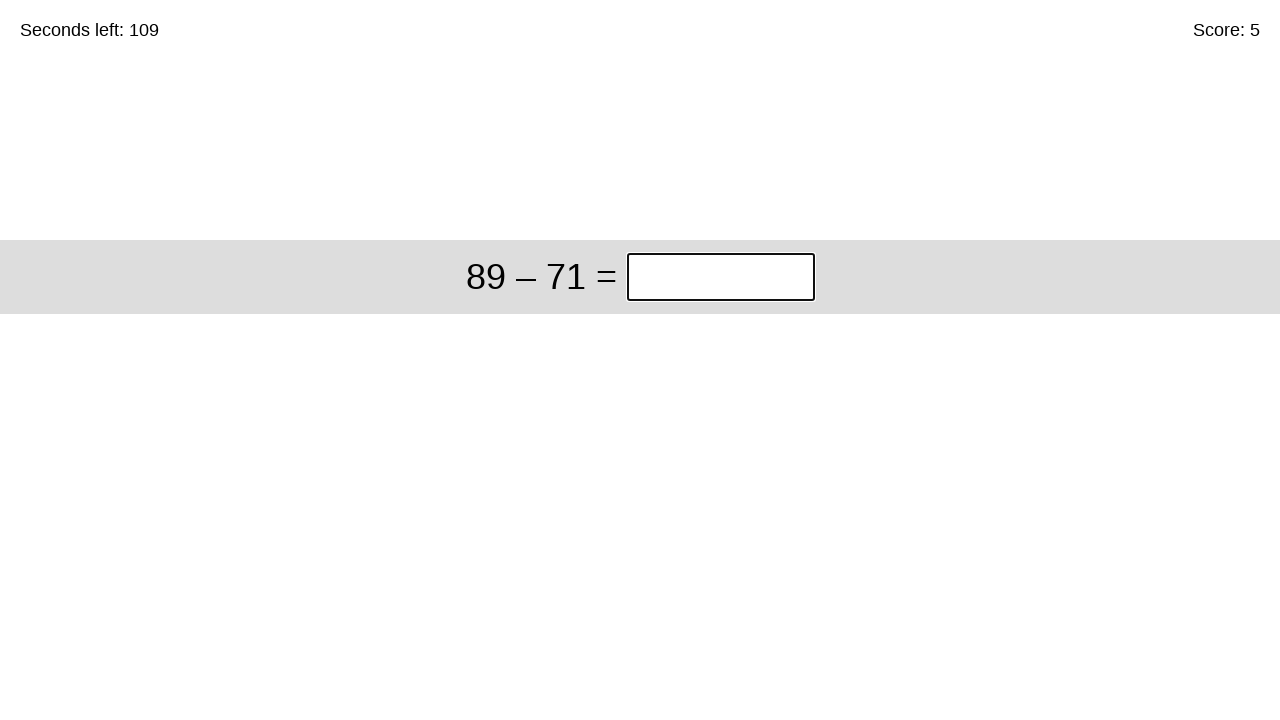

Waited for next problem to load
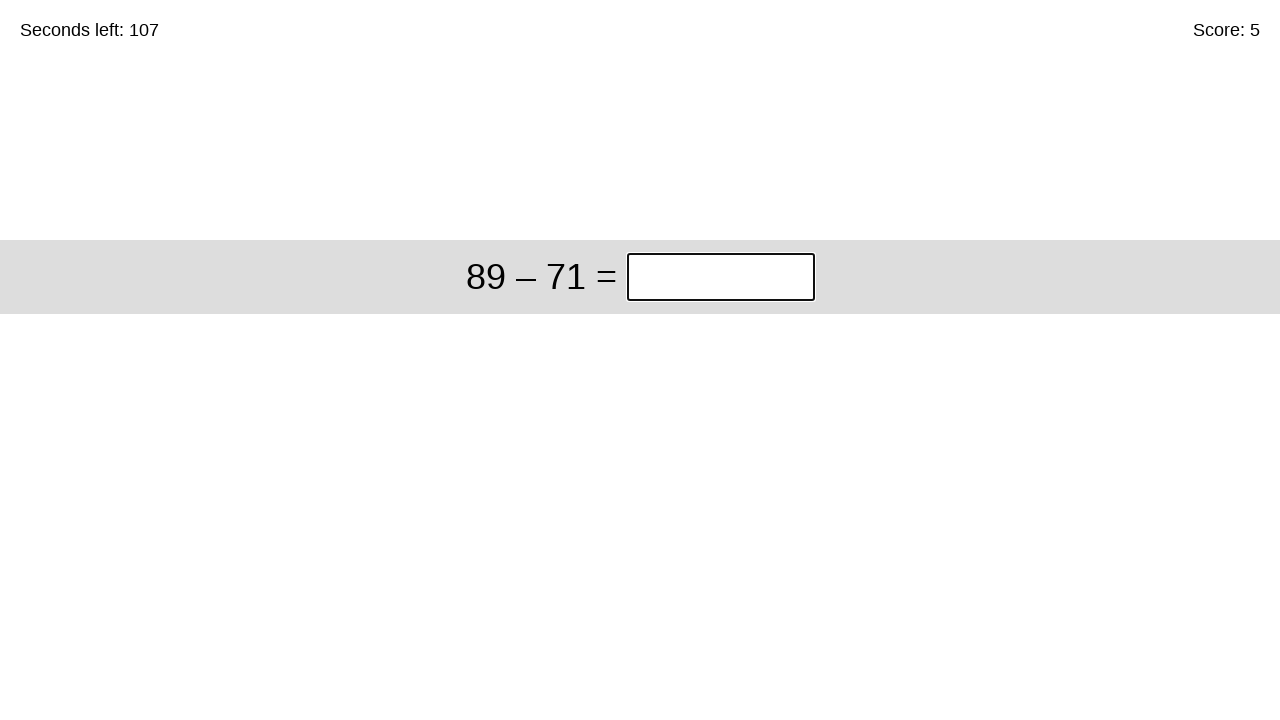

Retrieved problem text: 89 – 71
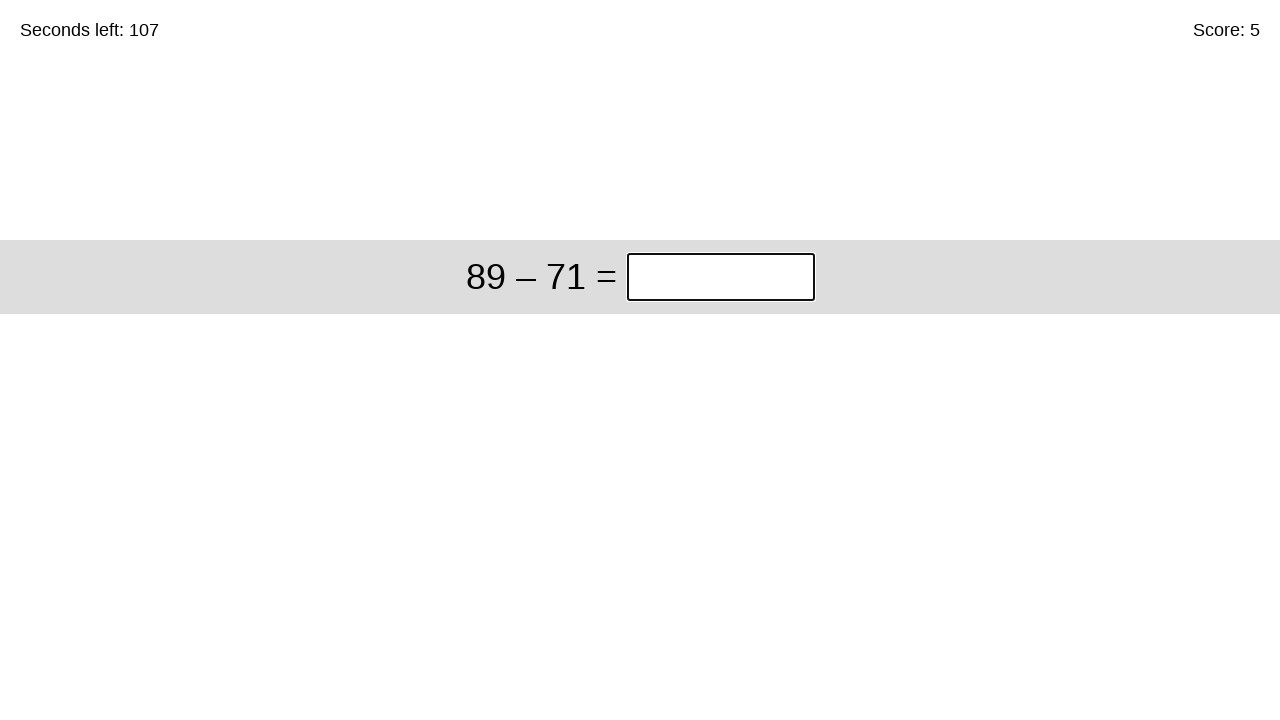

Calculated answer: 18
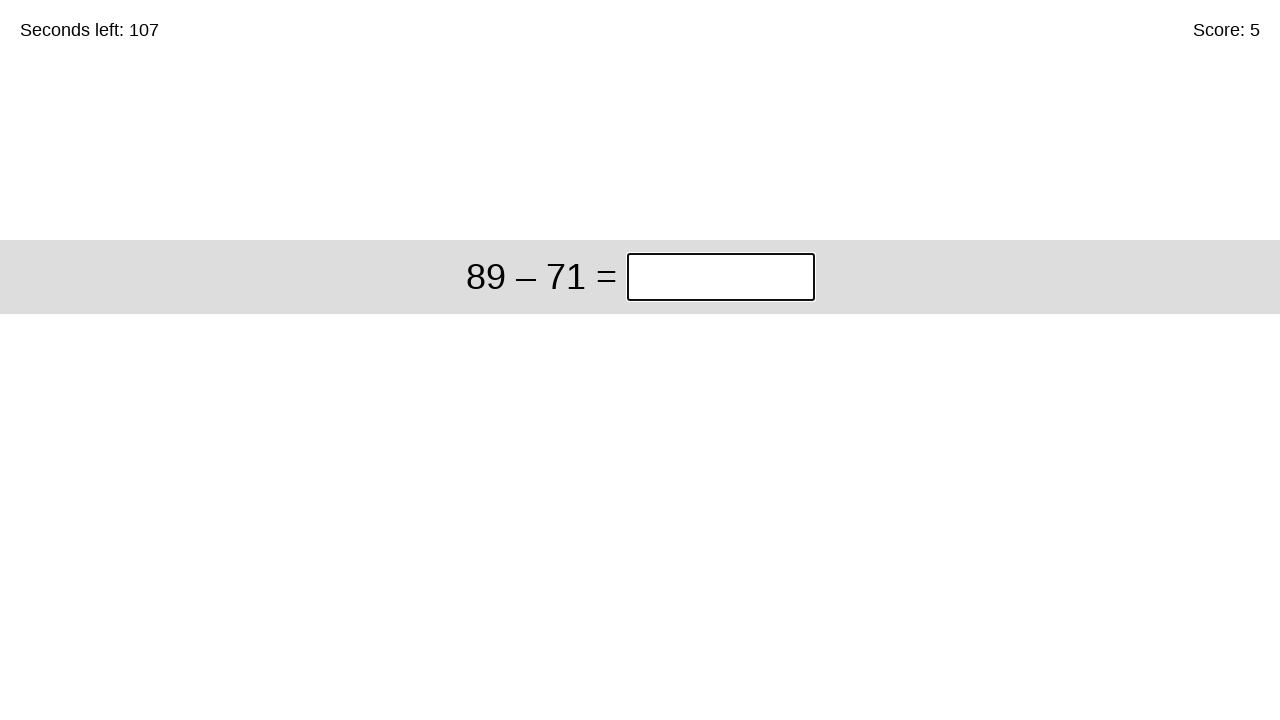

Typed answer '18' into the input field on input.answer
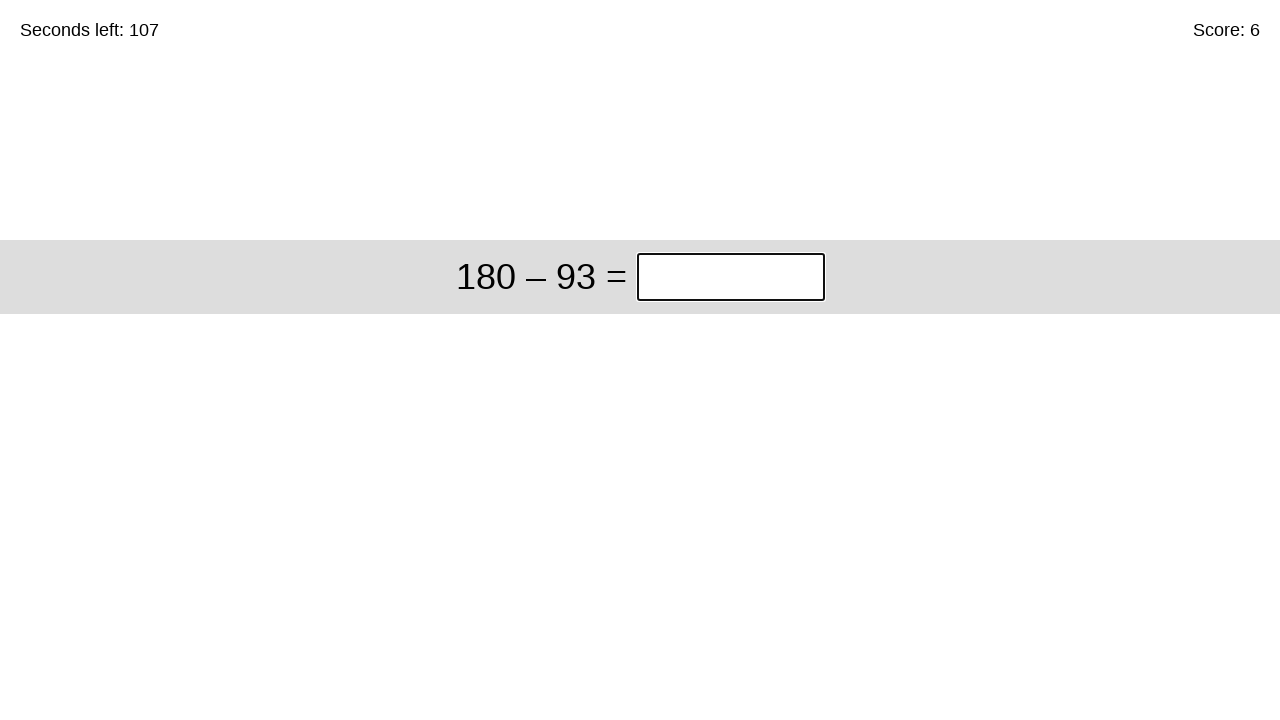

Waited for next problem to load
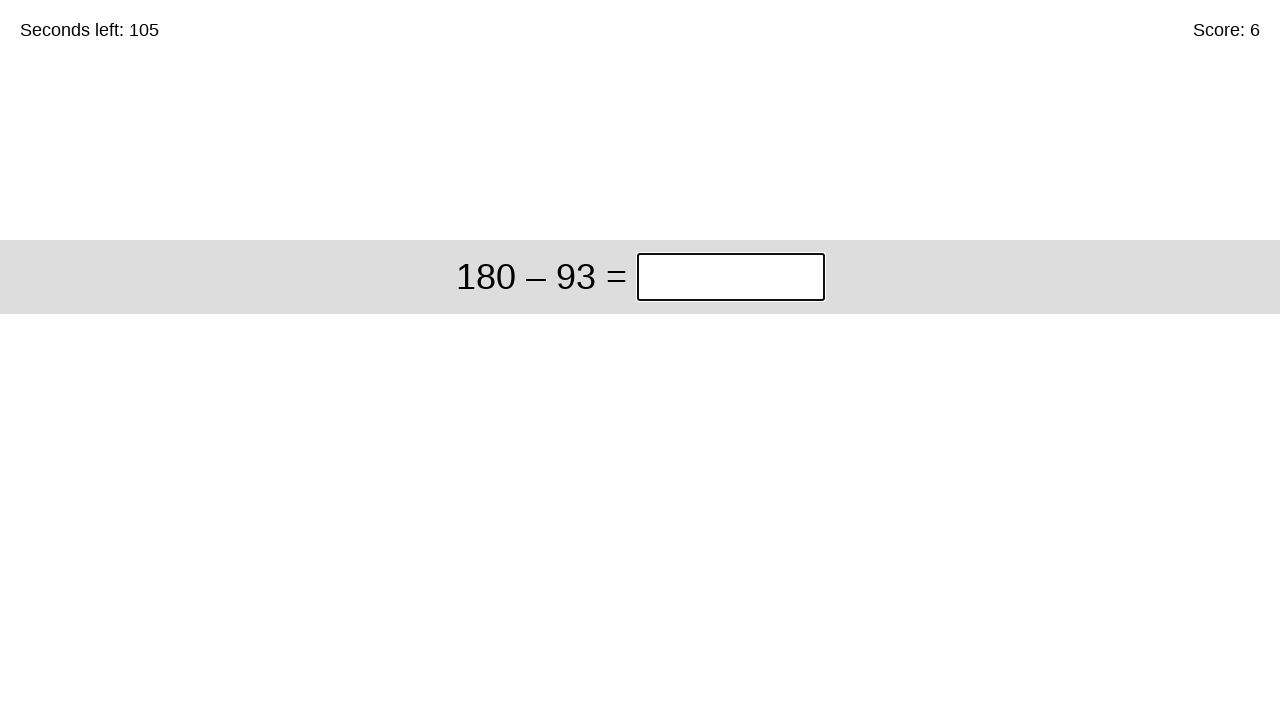

Retrieved problem text: 180 – 93
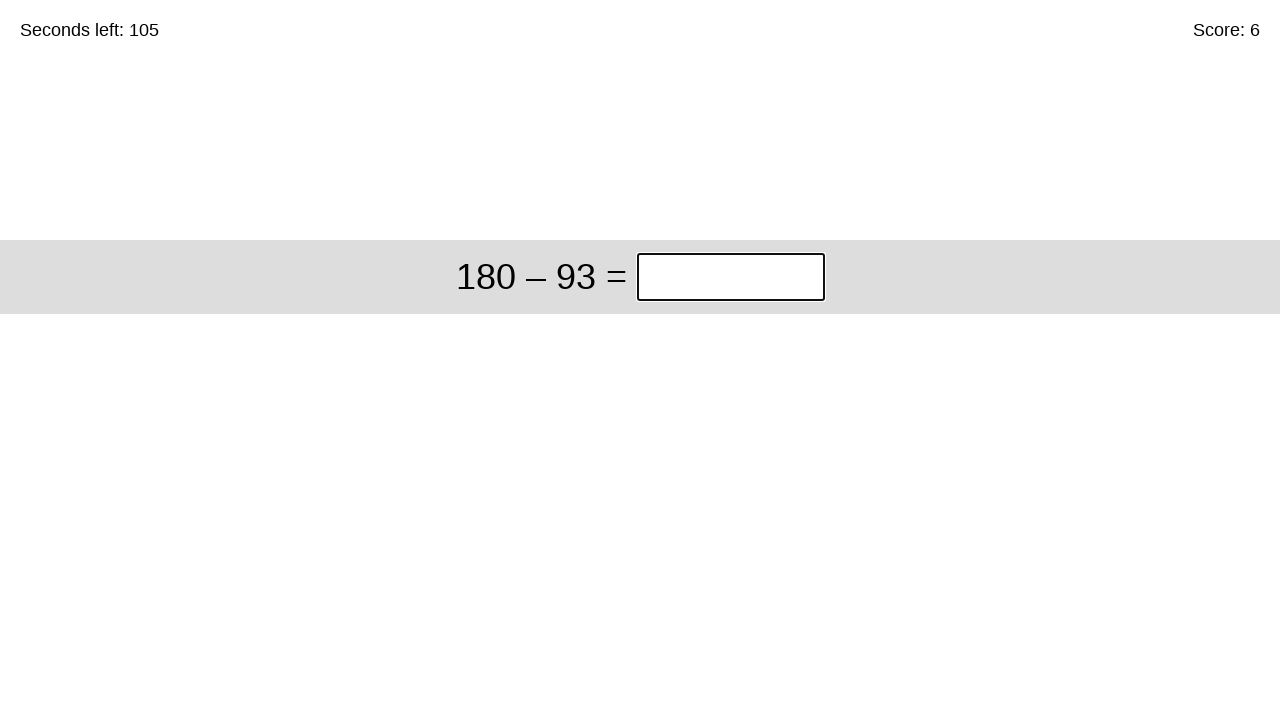

Calculated answer: 87
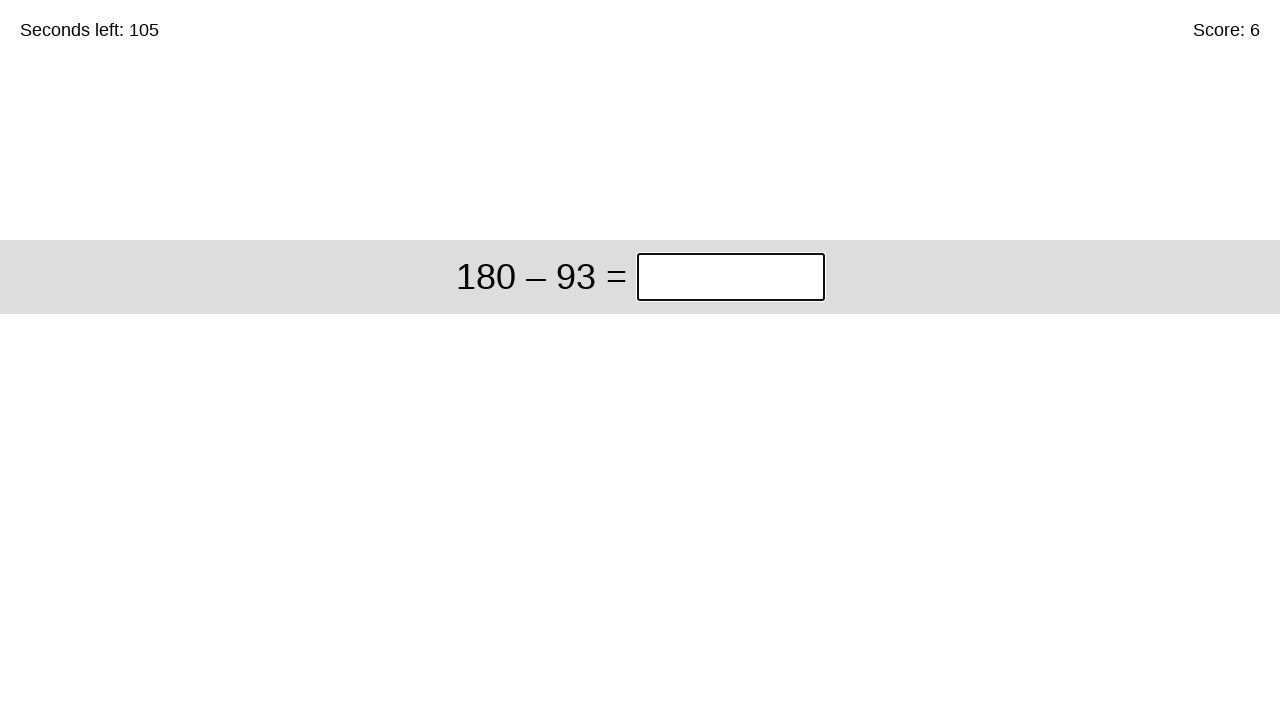

Typed answer '87' into the input field on input.answer
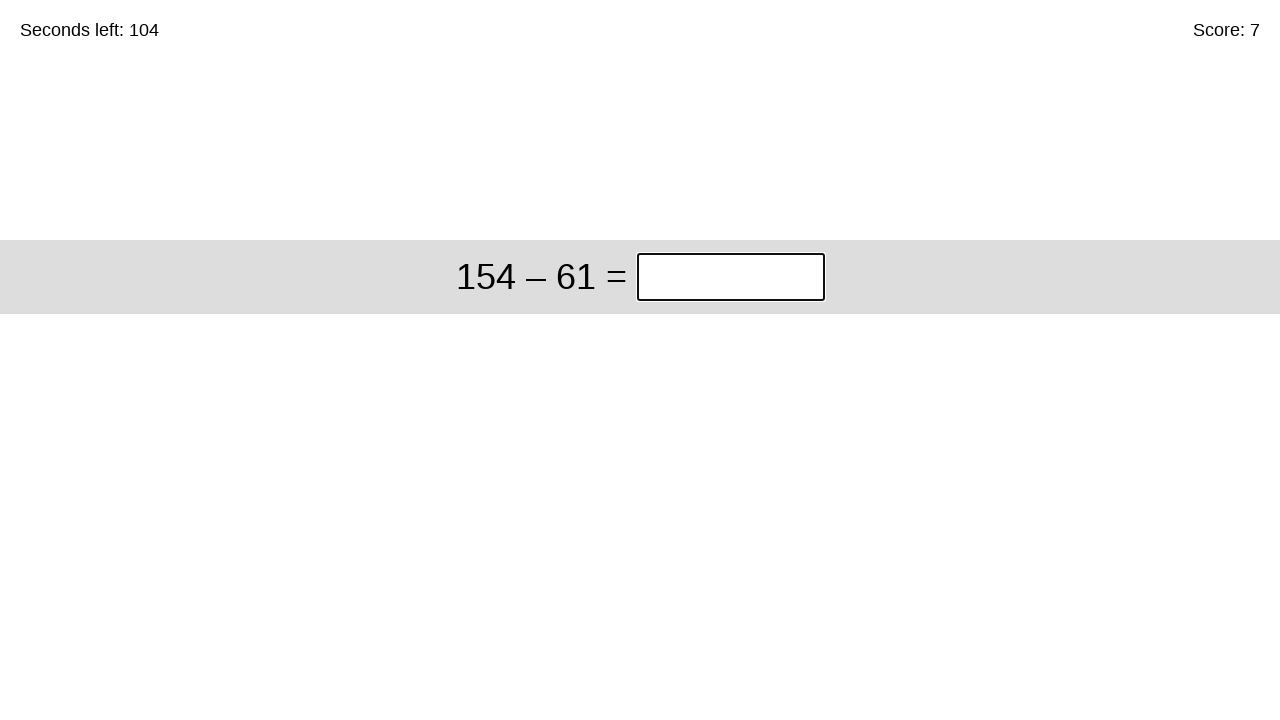

Waited for next problem to load
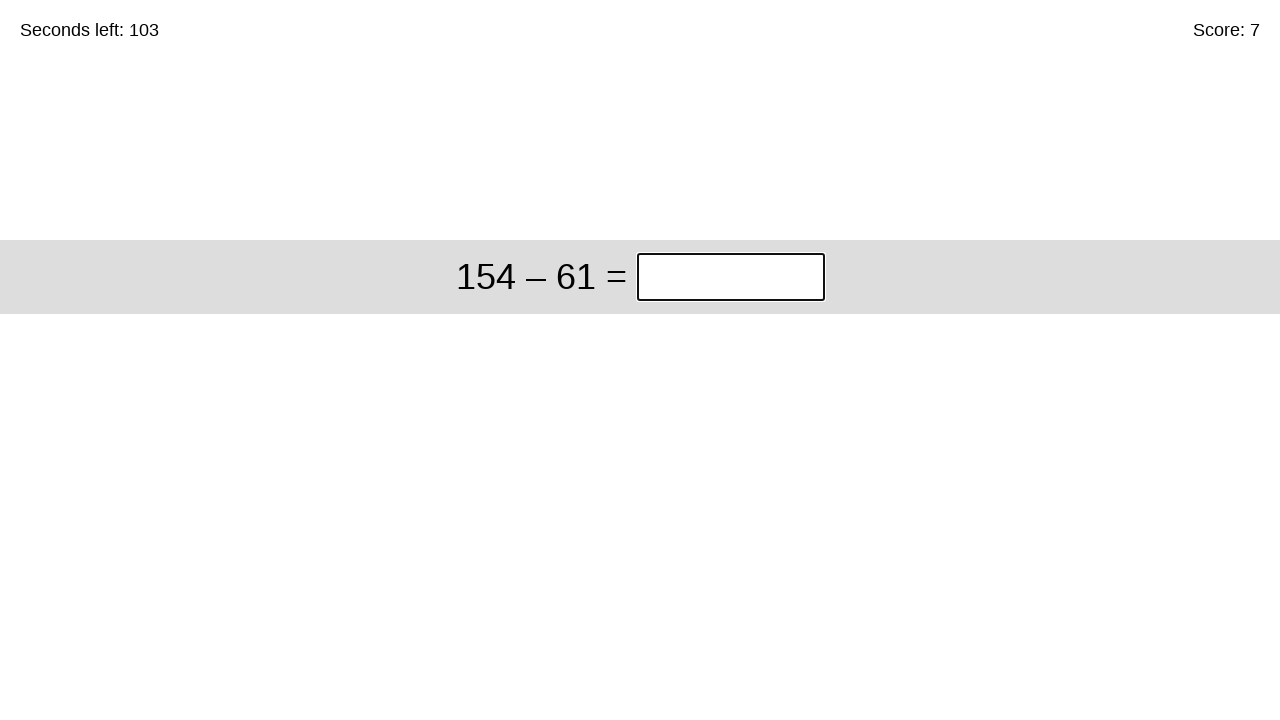

Retrieved problem text: 154 – 61
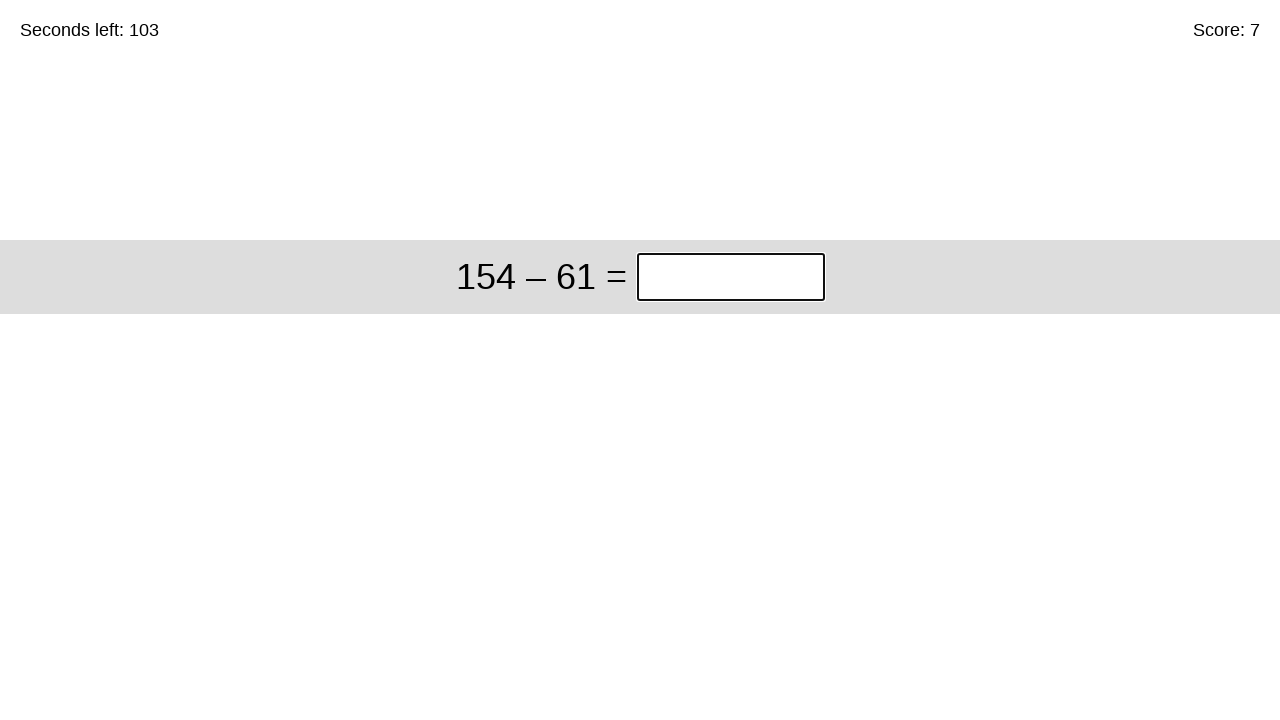

Calculated answer: 93
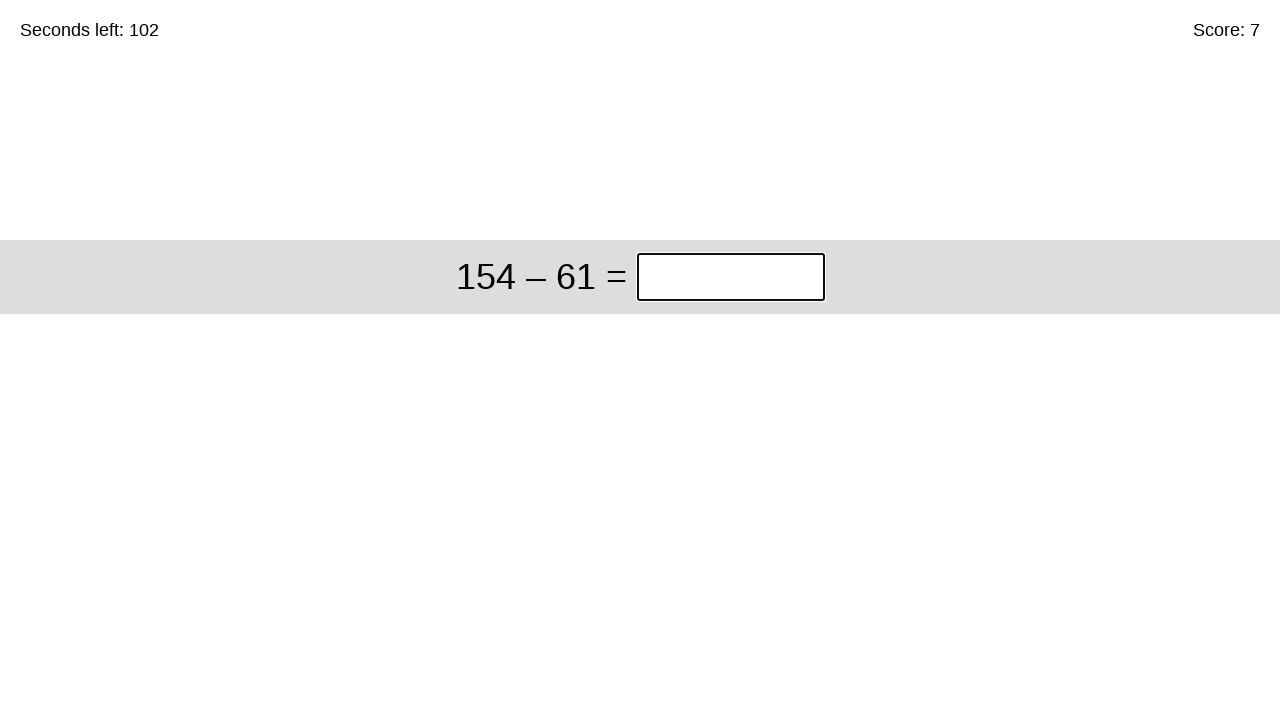

Typed answer '93' into the input field on input.answer
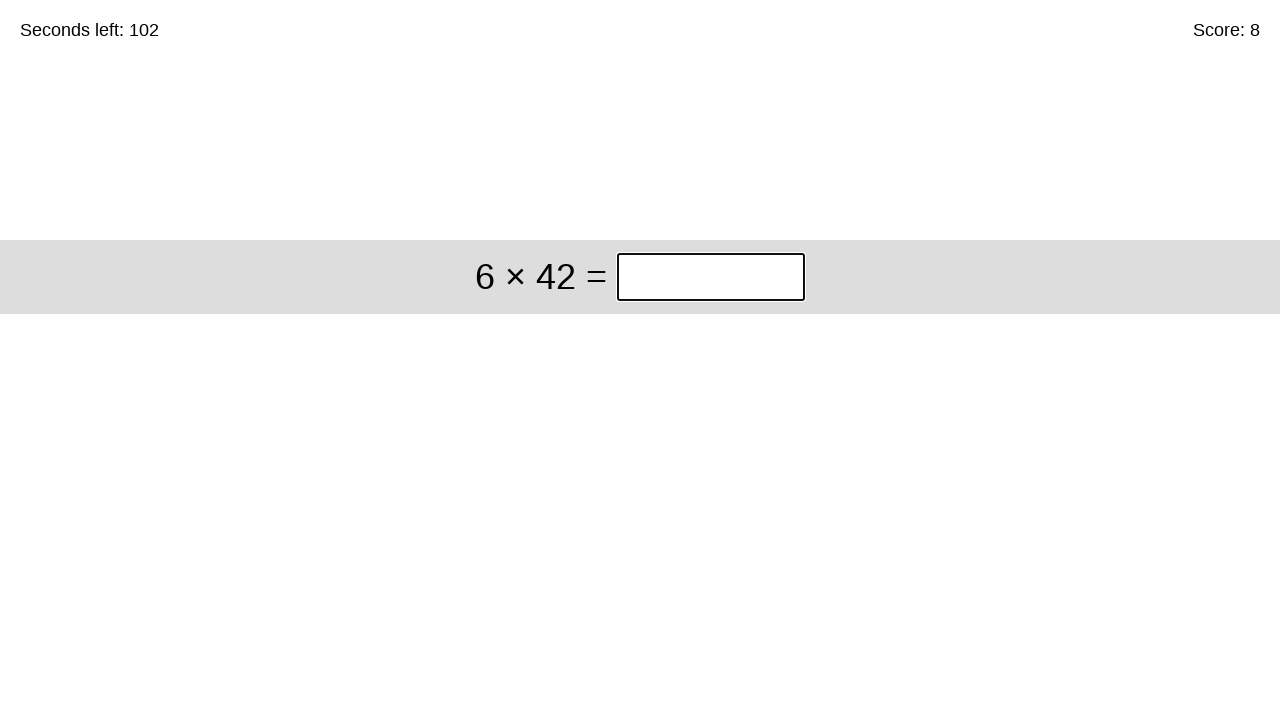

Waited for next problem to load
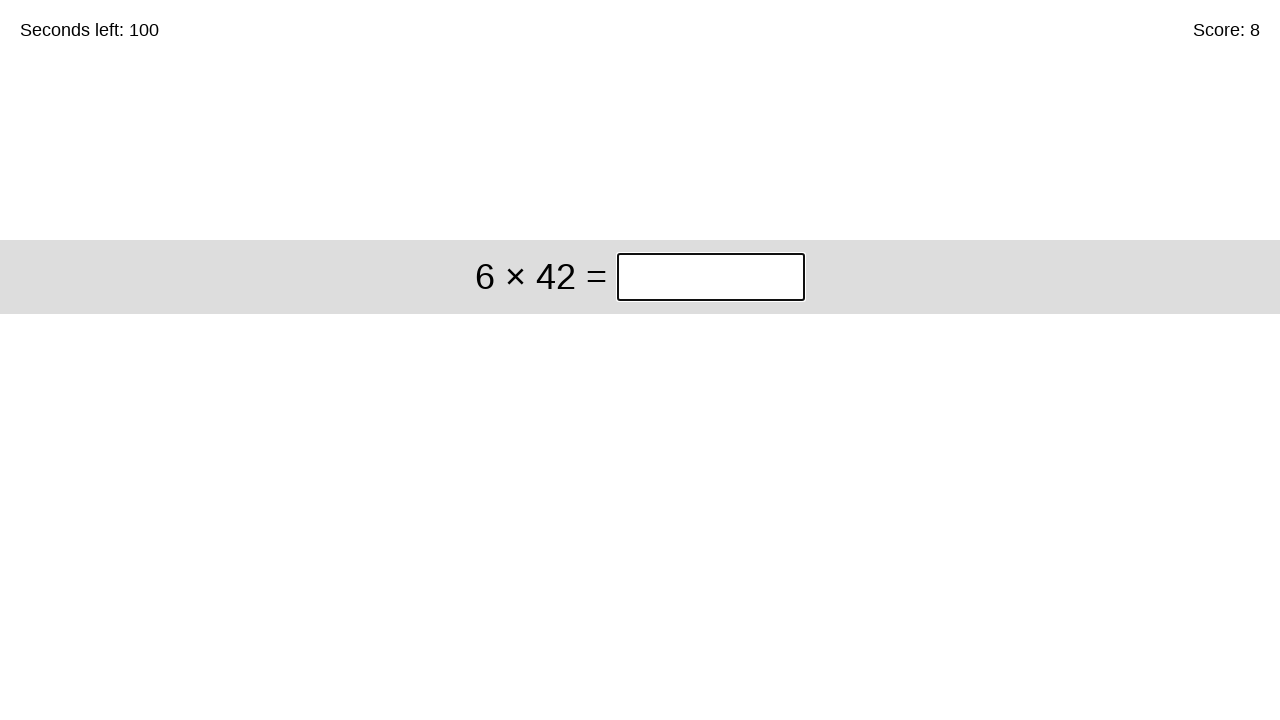

Retrieved problem text: 6 × 42
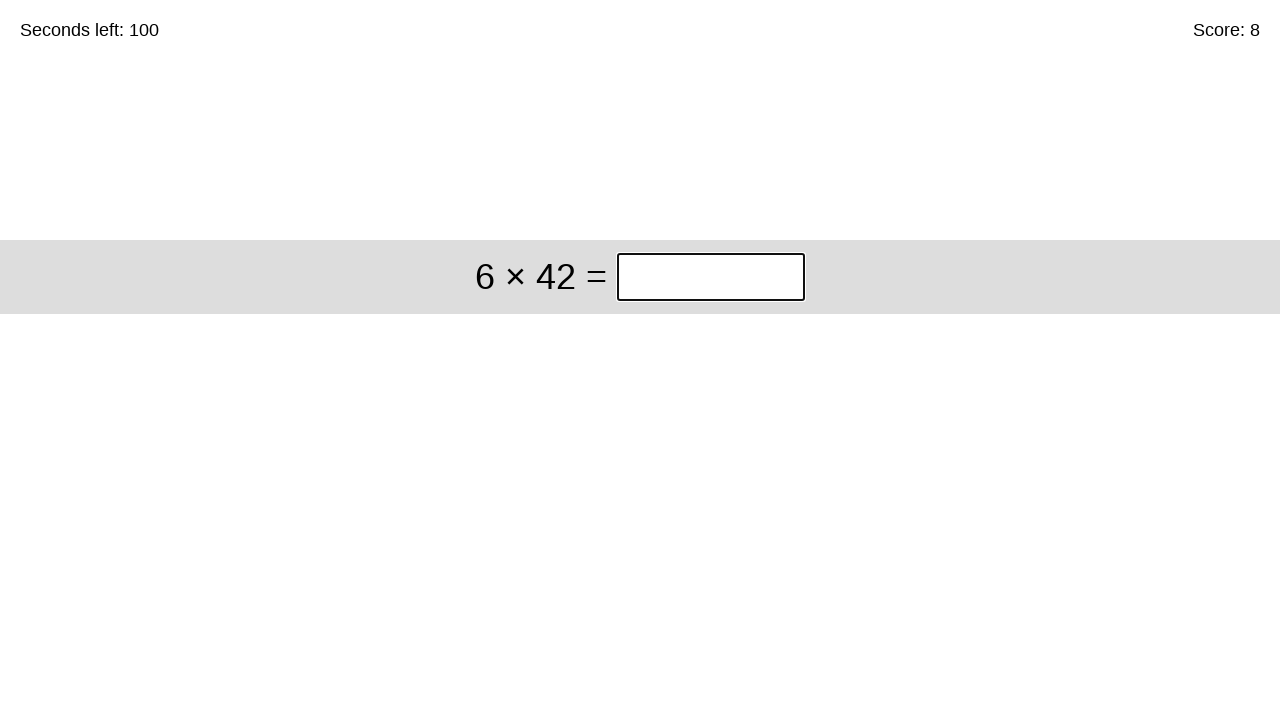

Calculated answer: 252
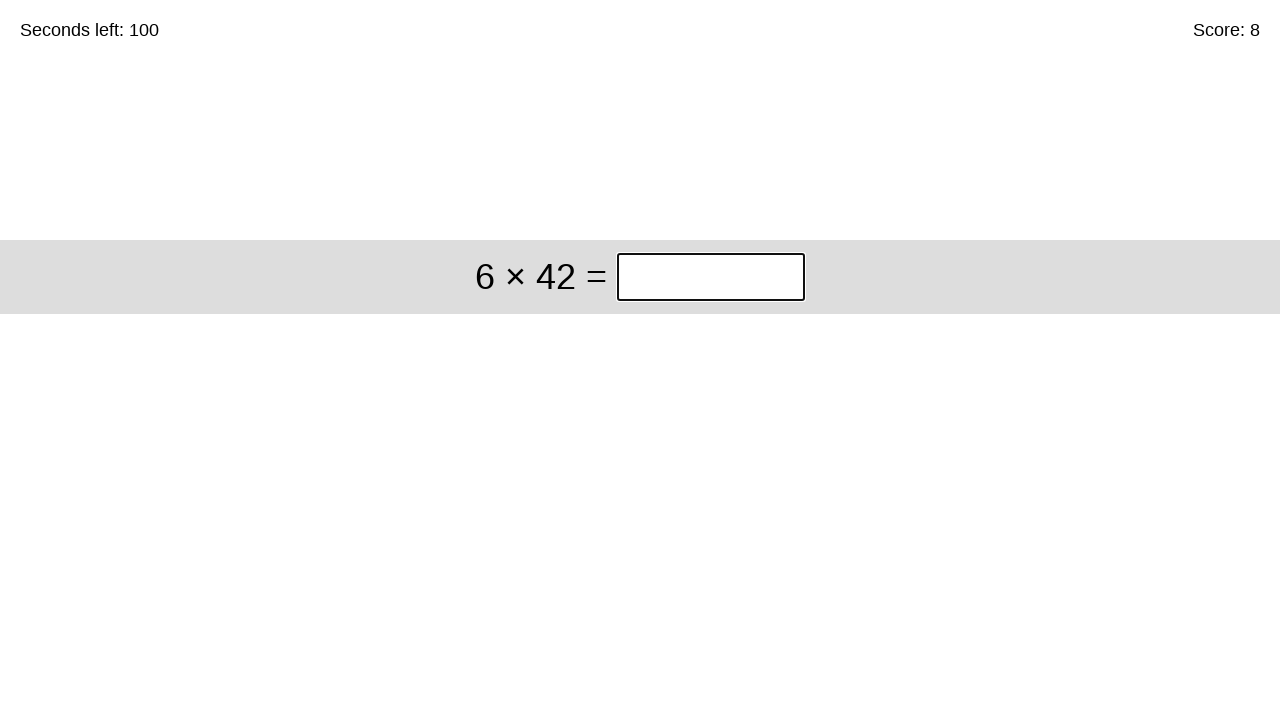

Typed answer '252' into the input field on input.answer
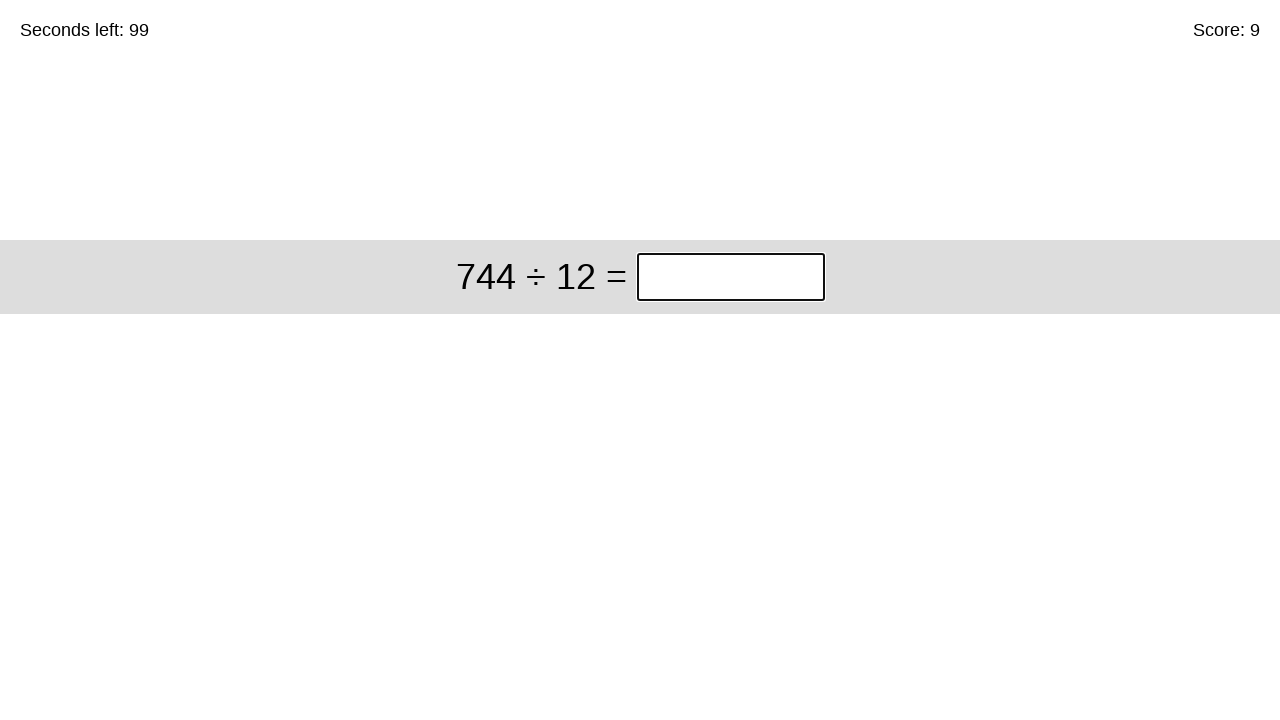

Waited for next problem to load
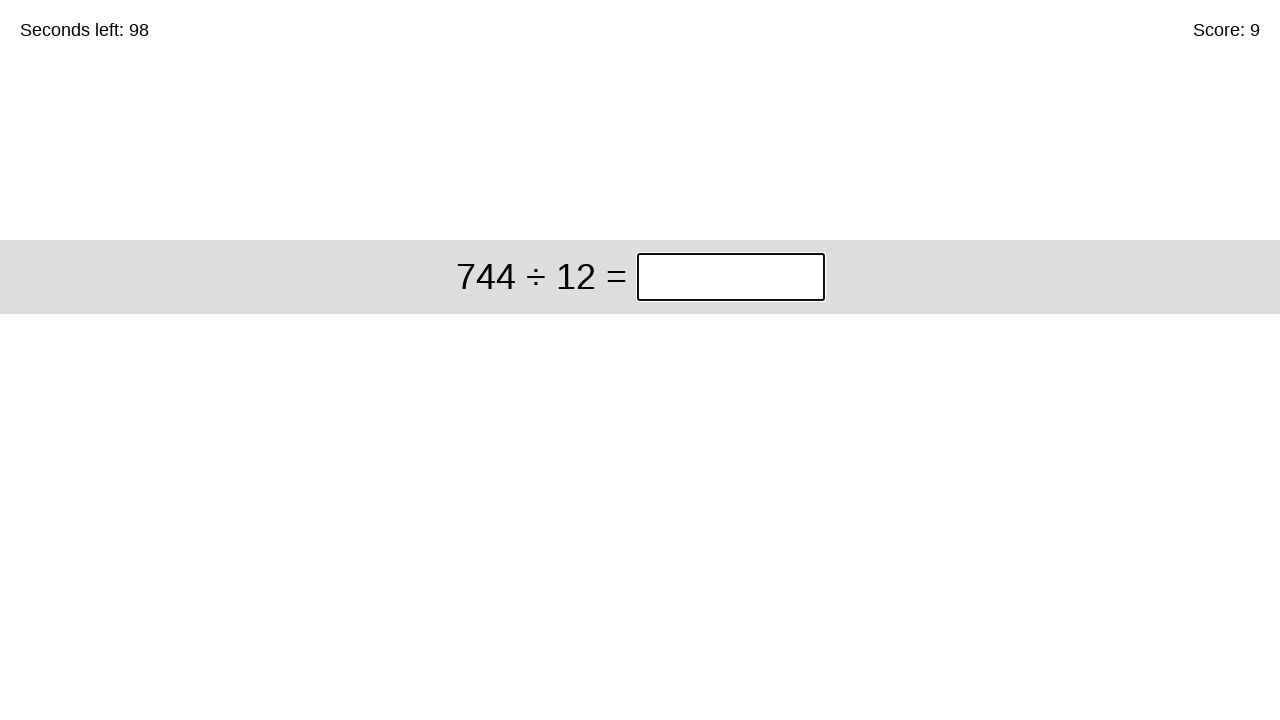

Retrieved problem text: 744 ÷ 12
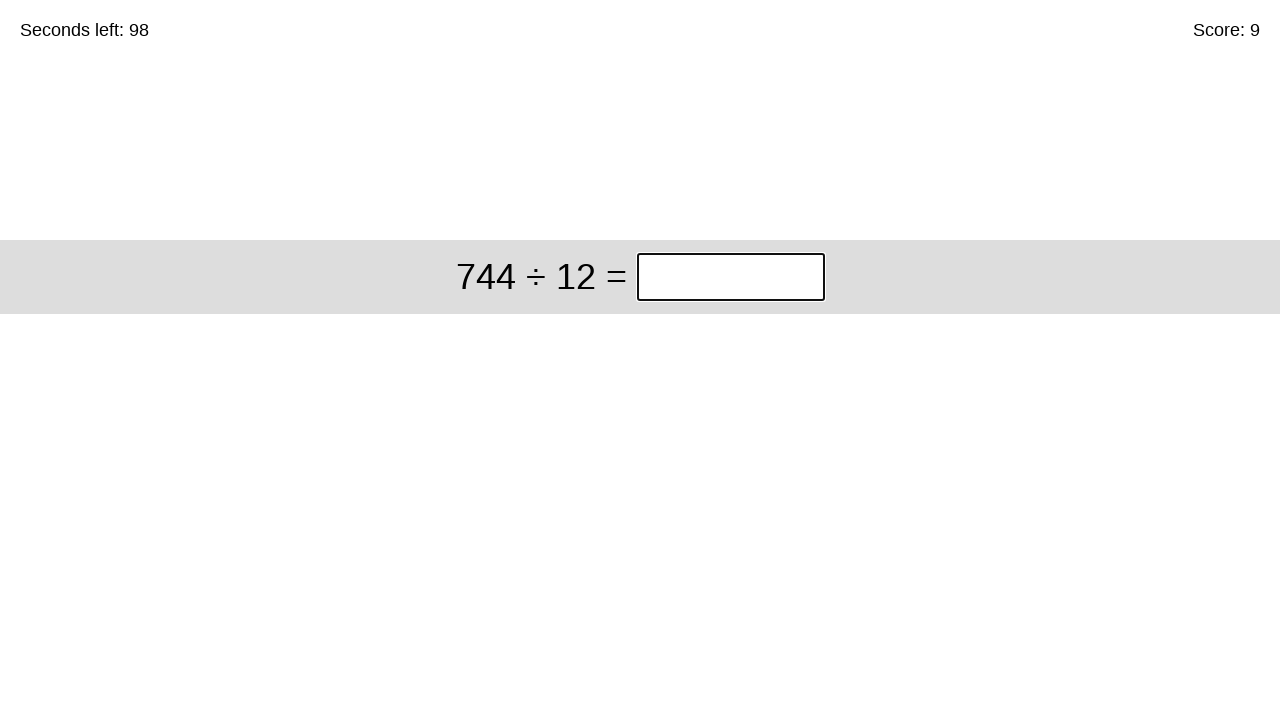

Calculated answer: 62
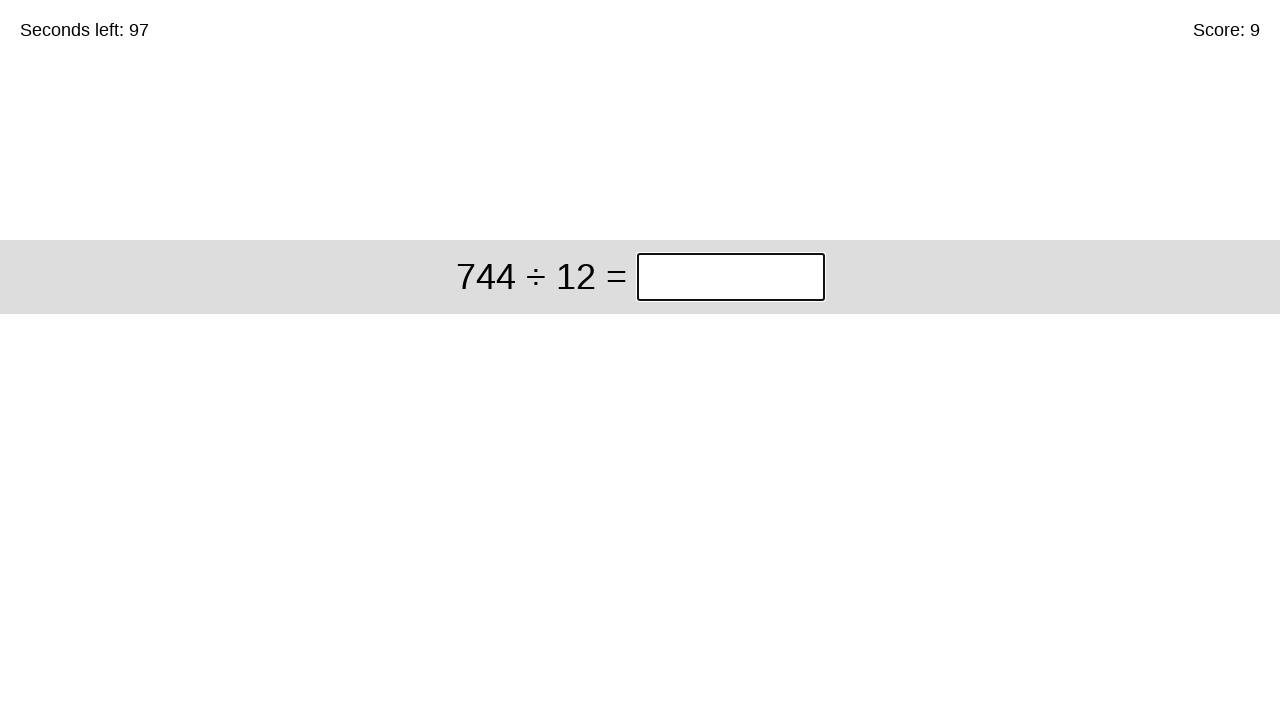

Typed answer '62' into the input field on input.answer
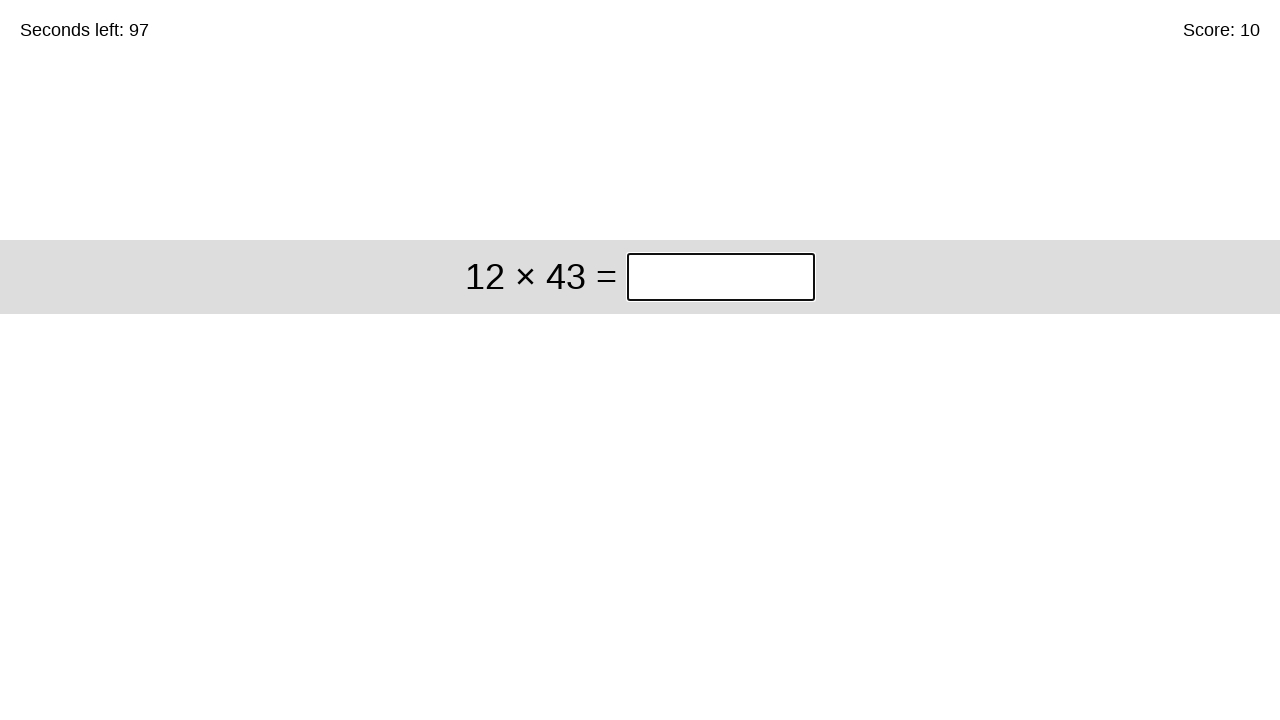

Waited for final score to be displayed
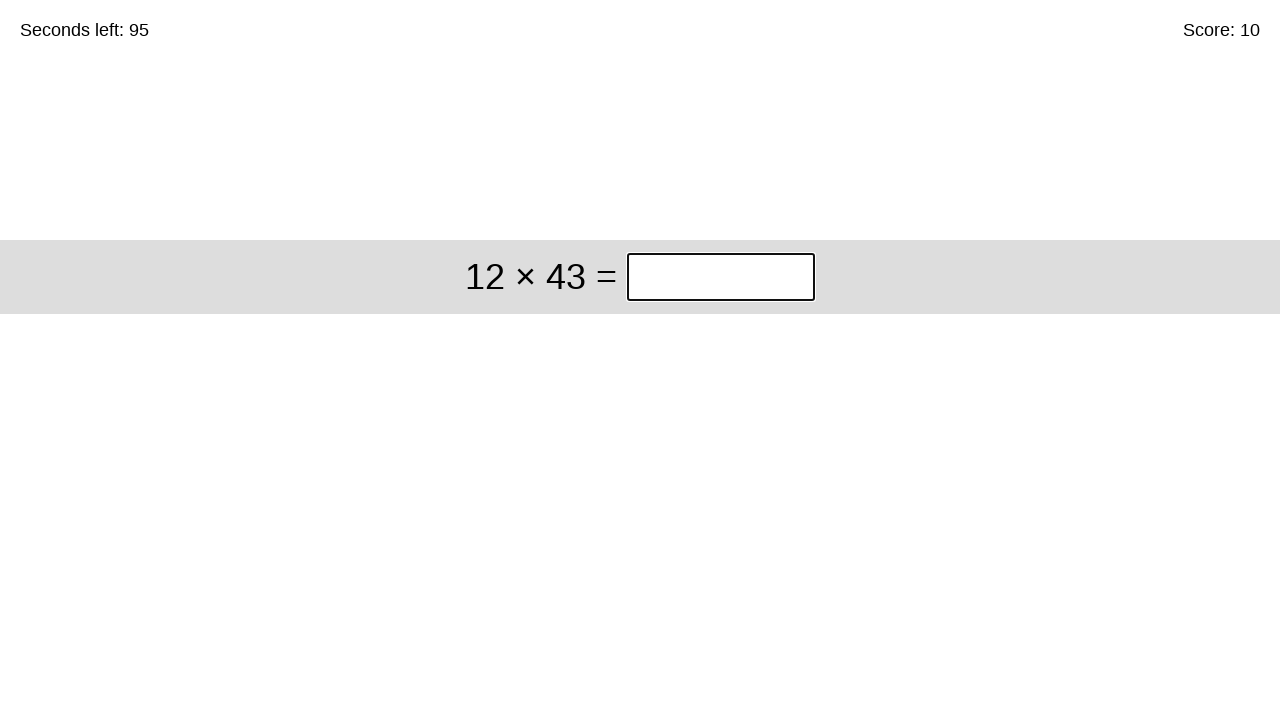

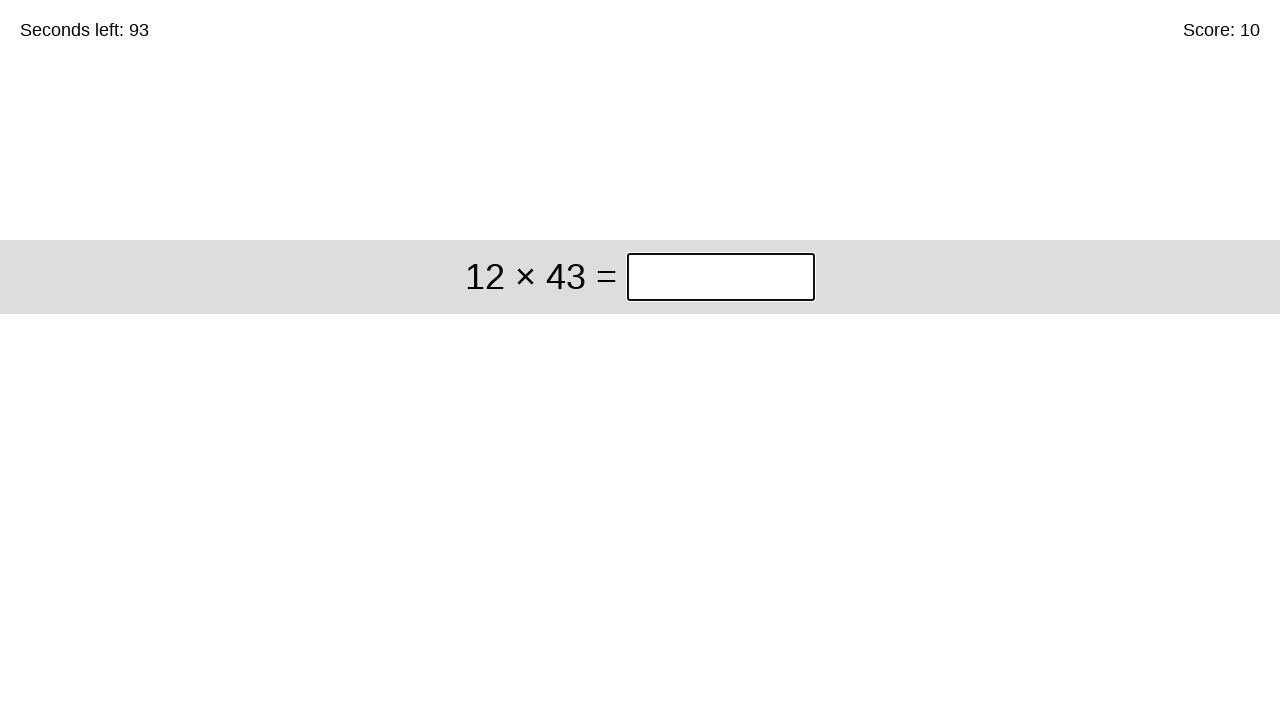